Automates a math verification game by reading displayed math equations, calculating if the shown result is correct or wrong, and clicking the appropriate button to respond.

Starting URL: https://tbot.xyz/math/

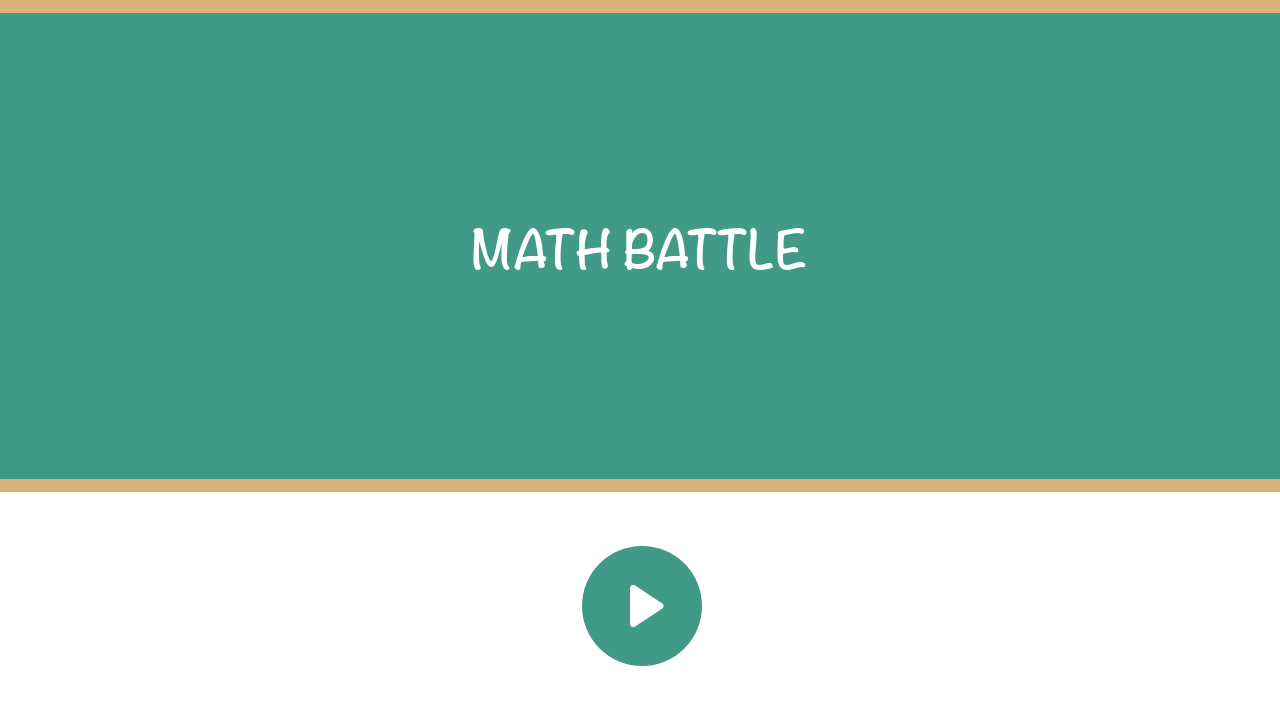

Clicked the correct button to start the math game at (642, 606) on #button_correct
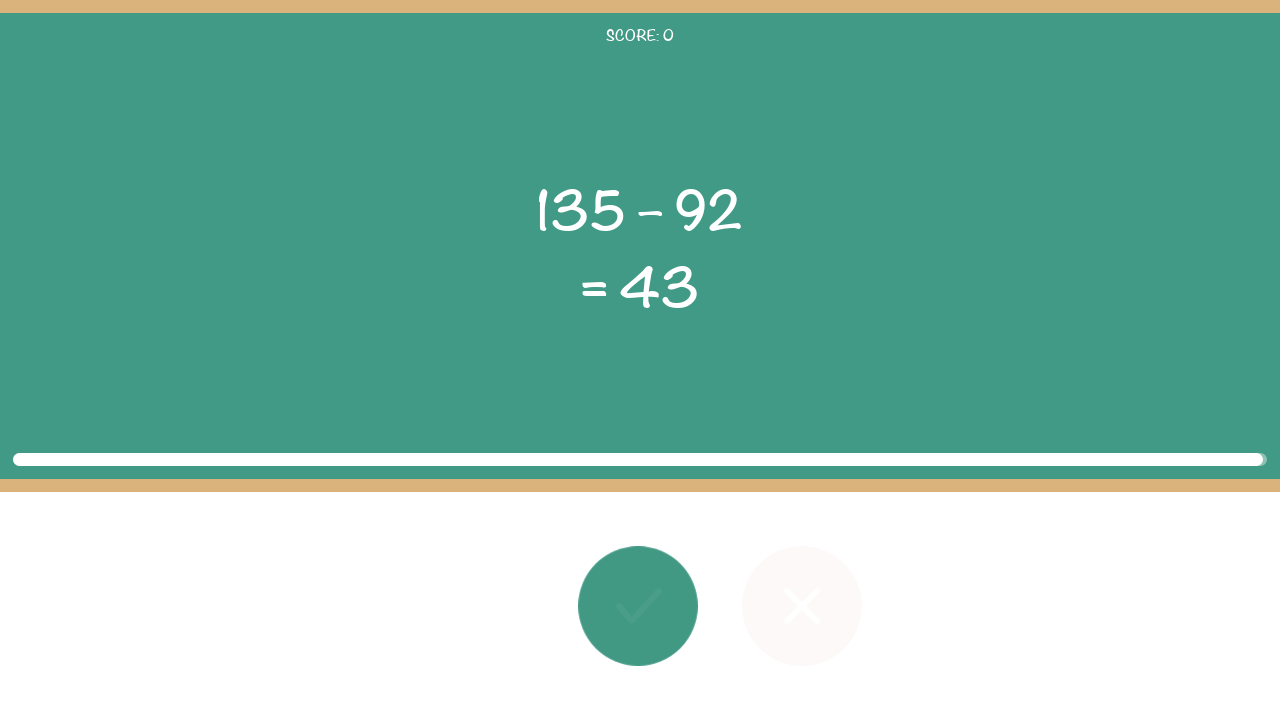

Math equation elements loaded
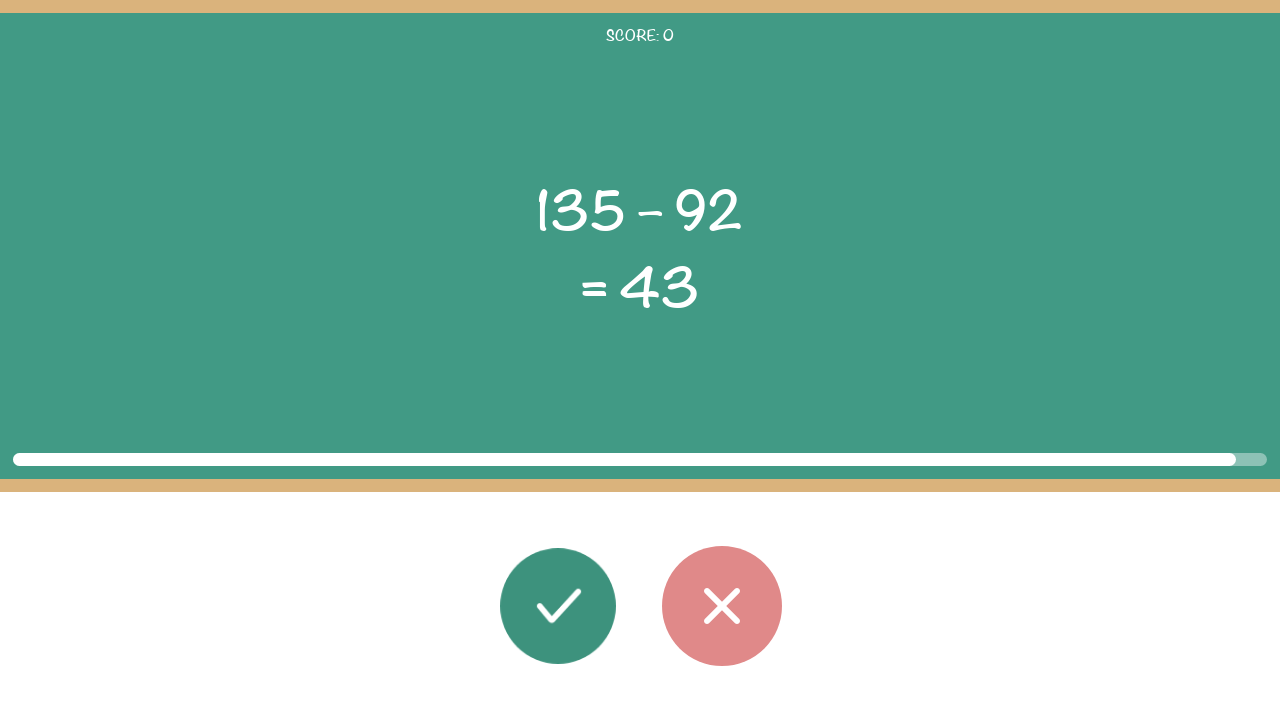

Read first operand: 135
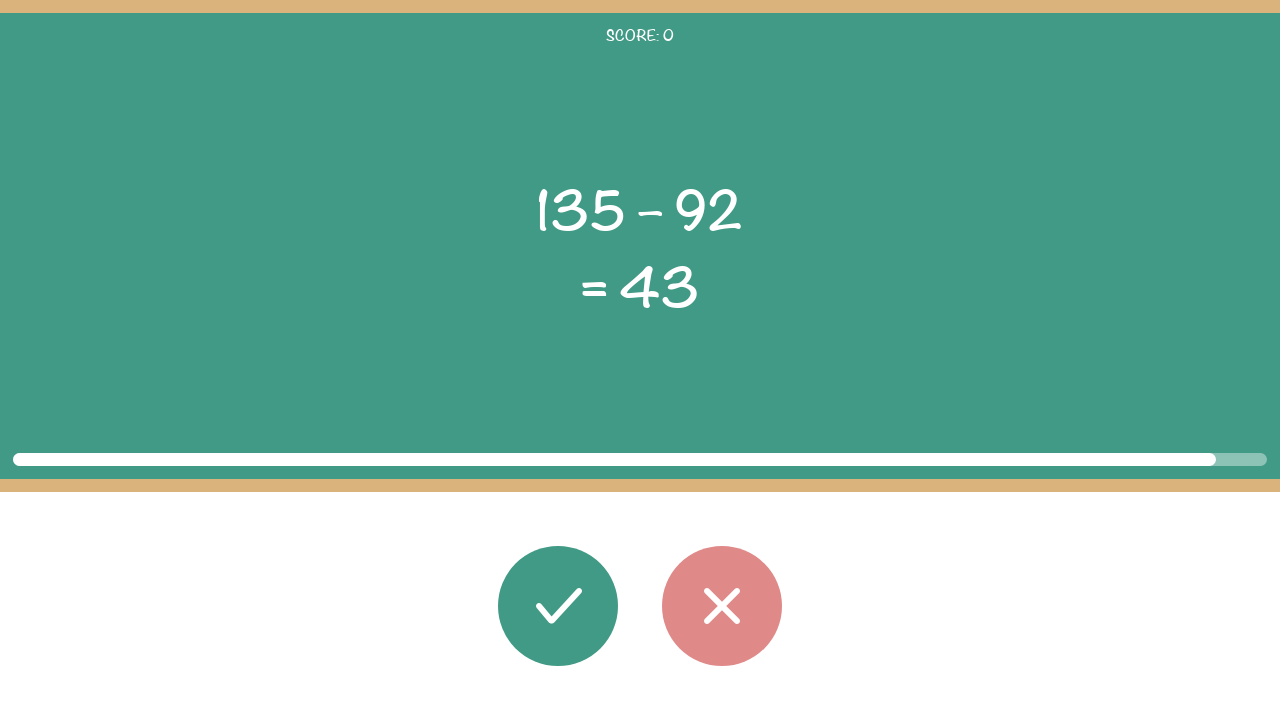

Read operator: –
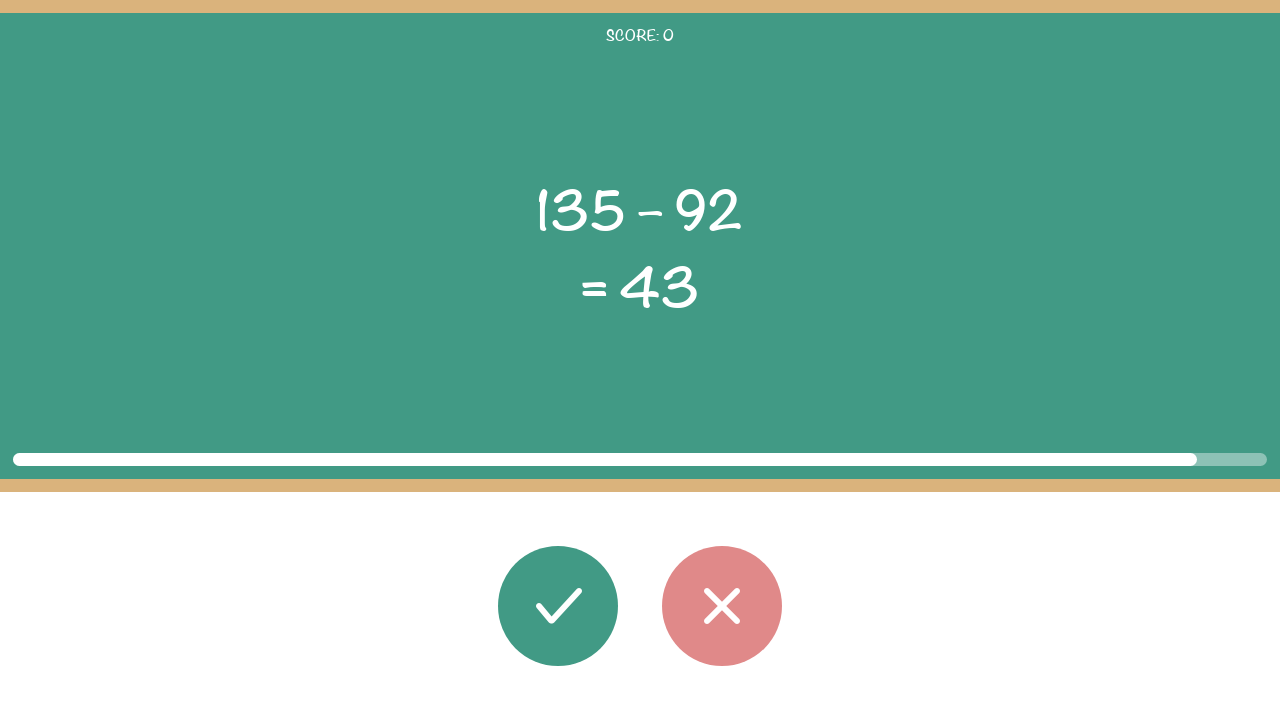

Read second operand: 92
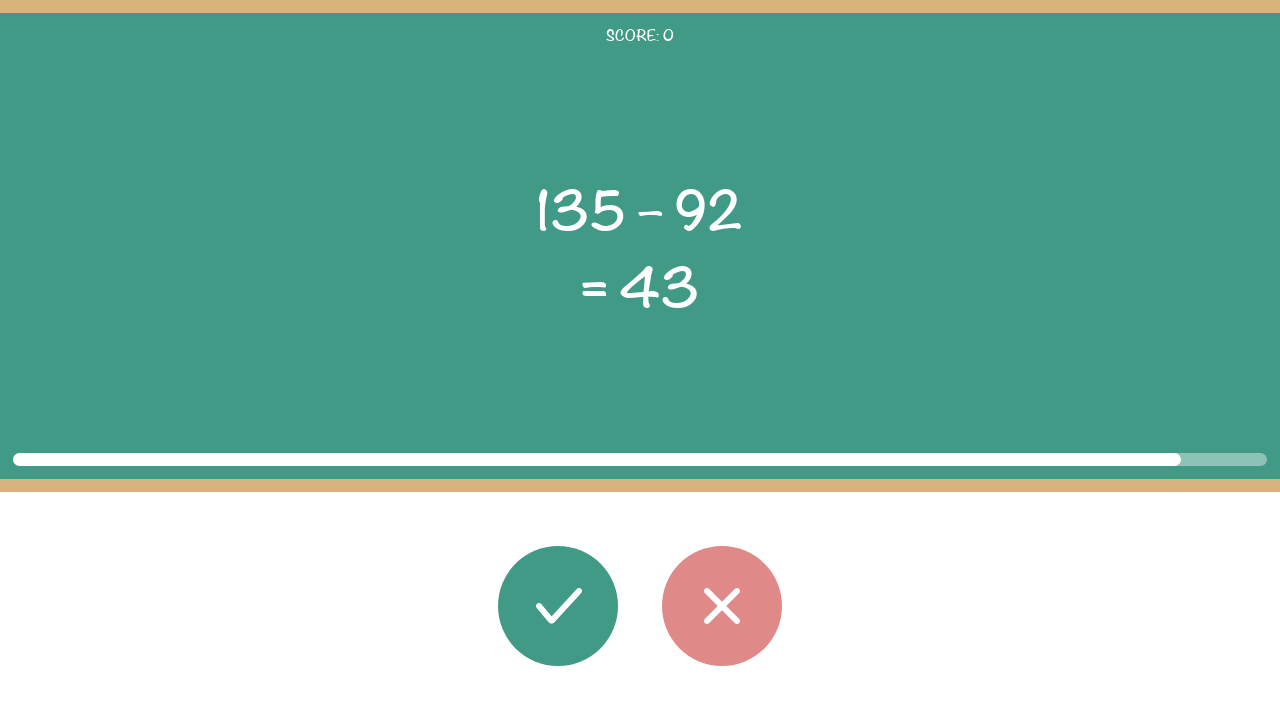

Read displayed result: 43
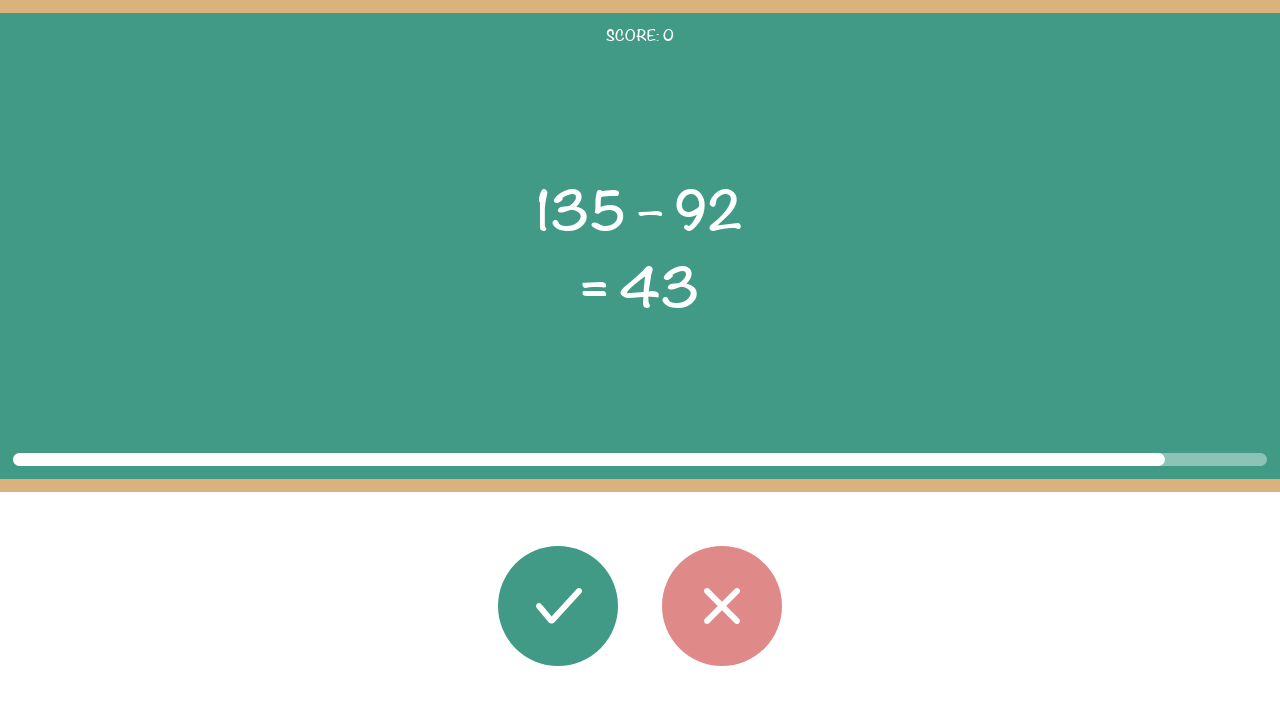

Calculated result 43 matches displayed 43 - clicked correct button at (558, 606) on #button_correct
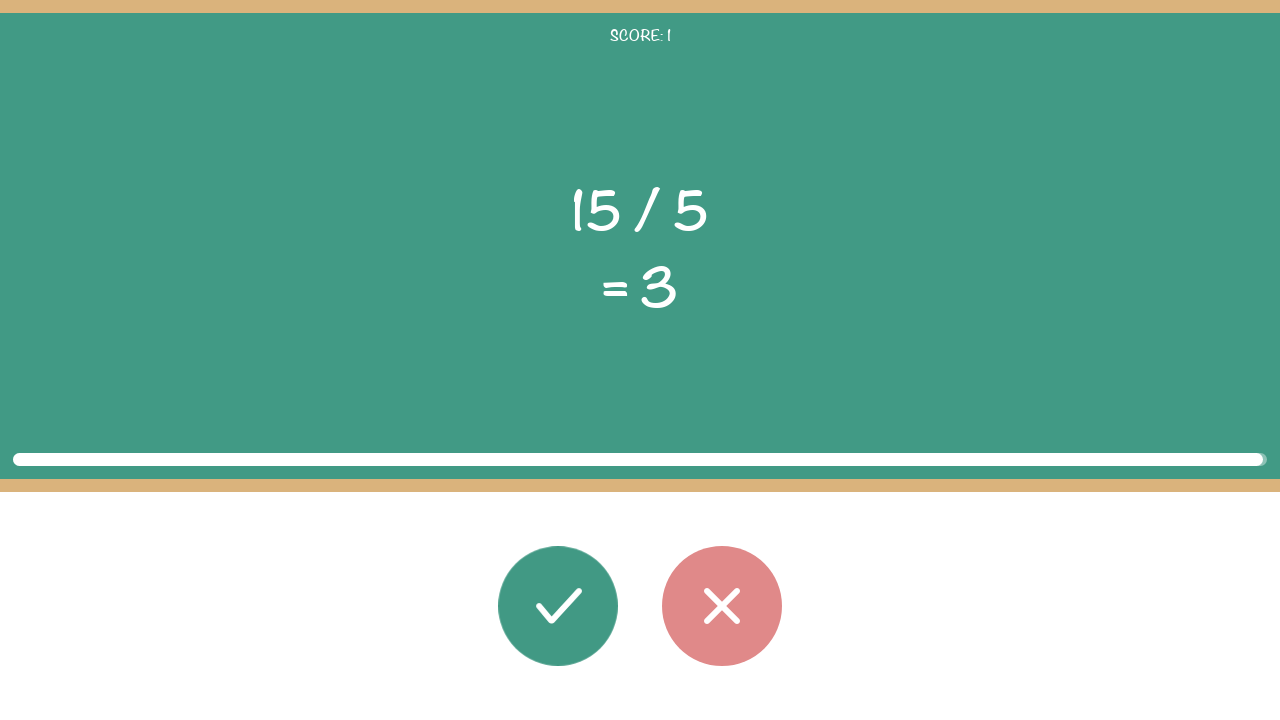

Waited 100ms before next round
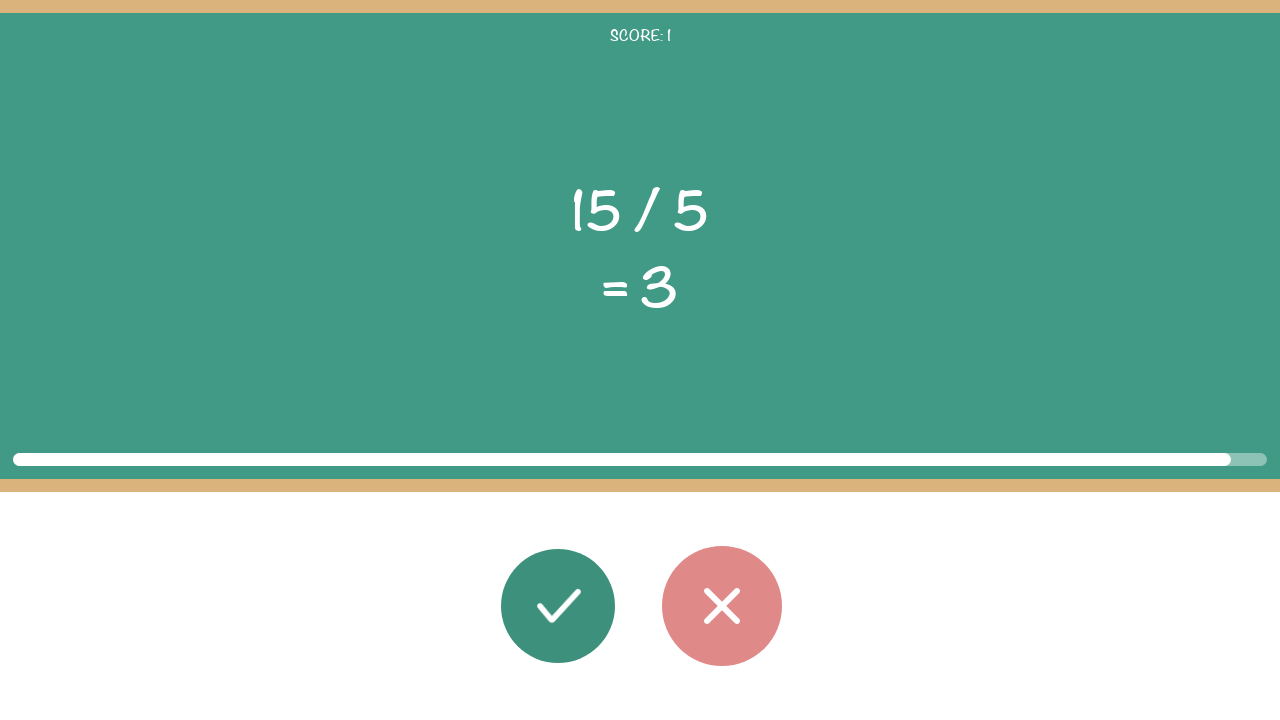

Math equation elements loaded
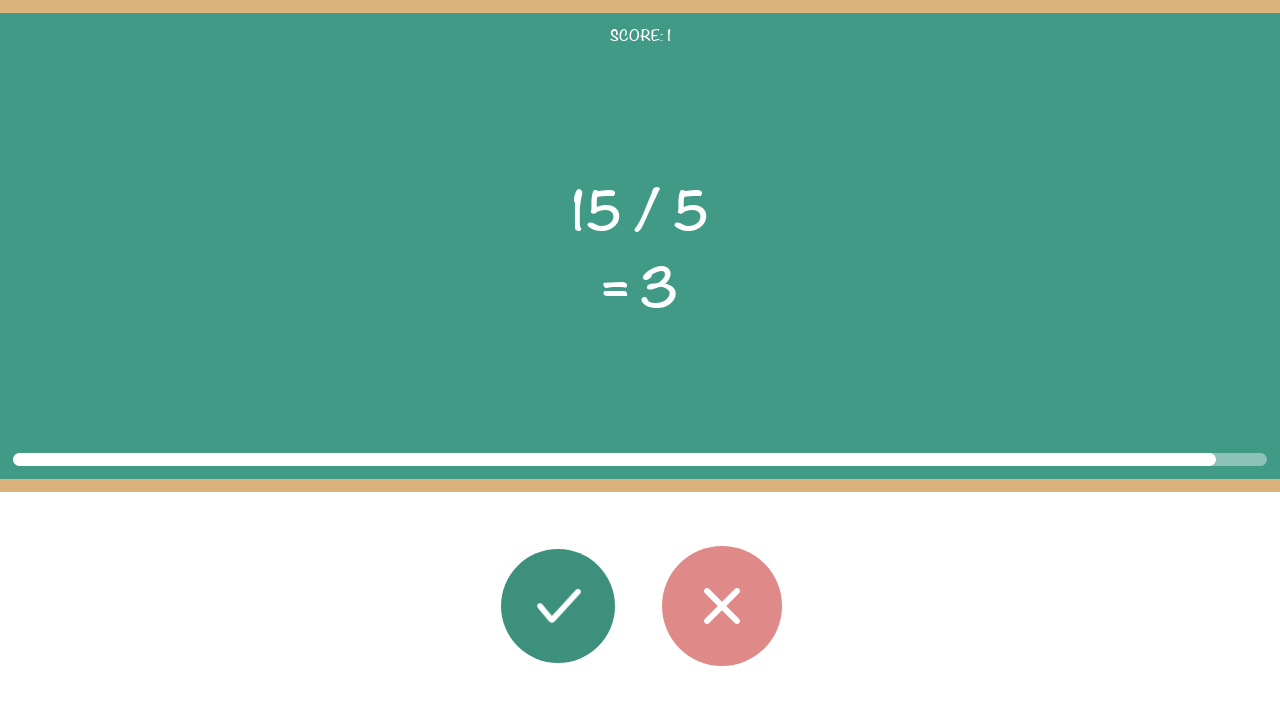

Read first operand: 15
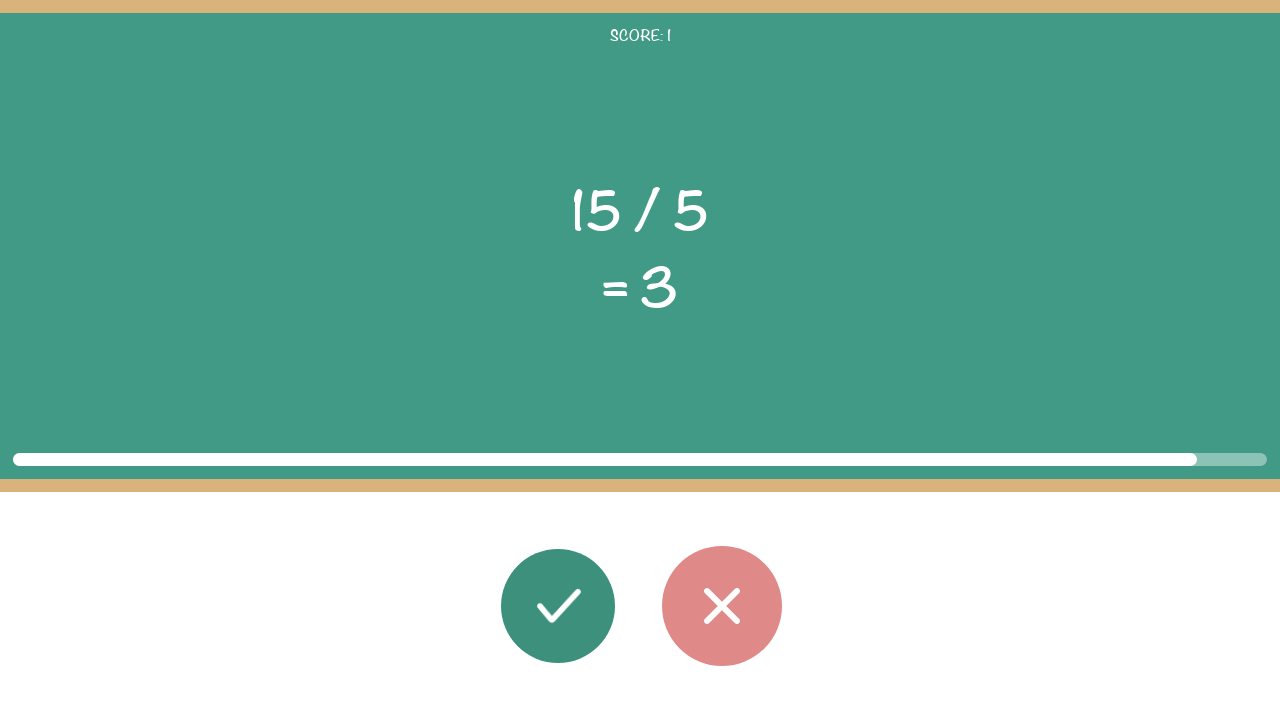

Read operator: /
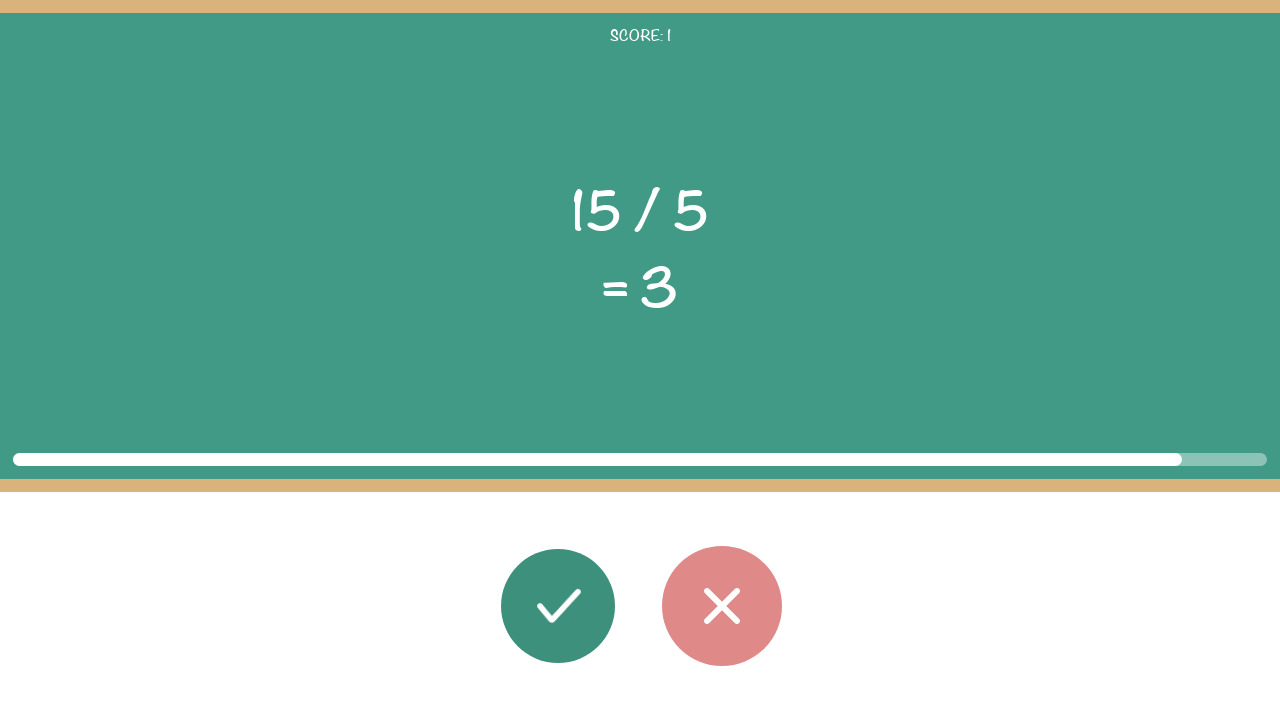

Read second operand: 5
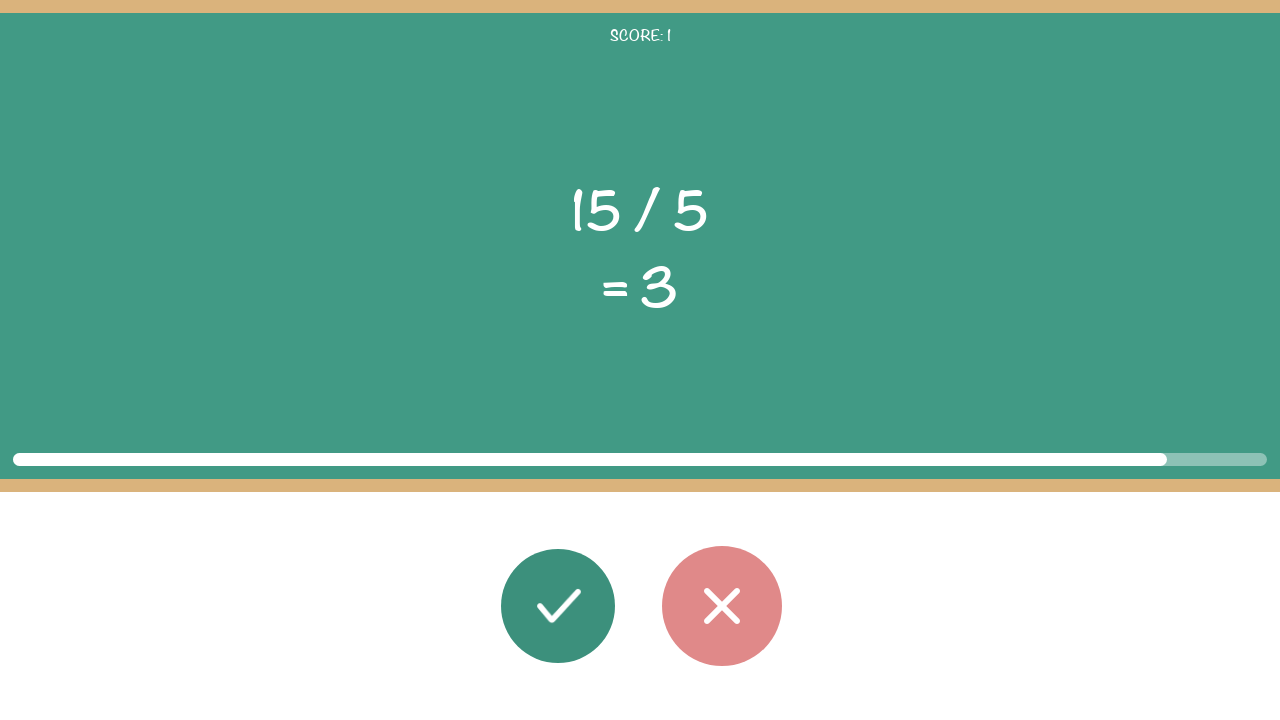

Read displayed result: 3
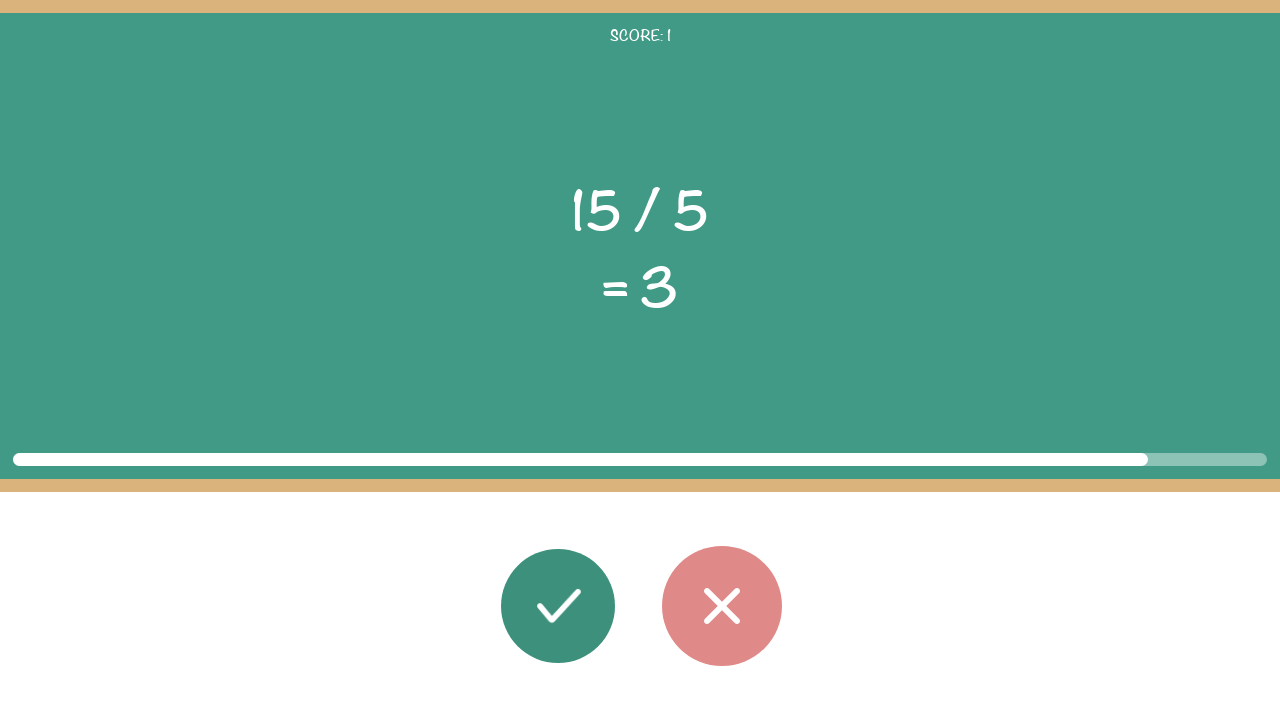

Calculated result 3 matches displayed 3 - clicked correct button at (558, 606) on #button_correct
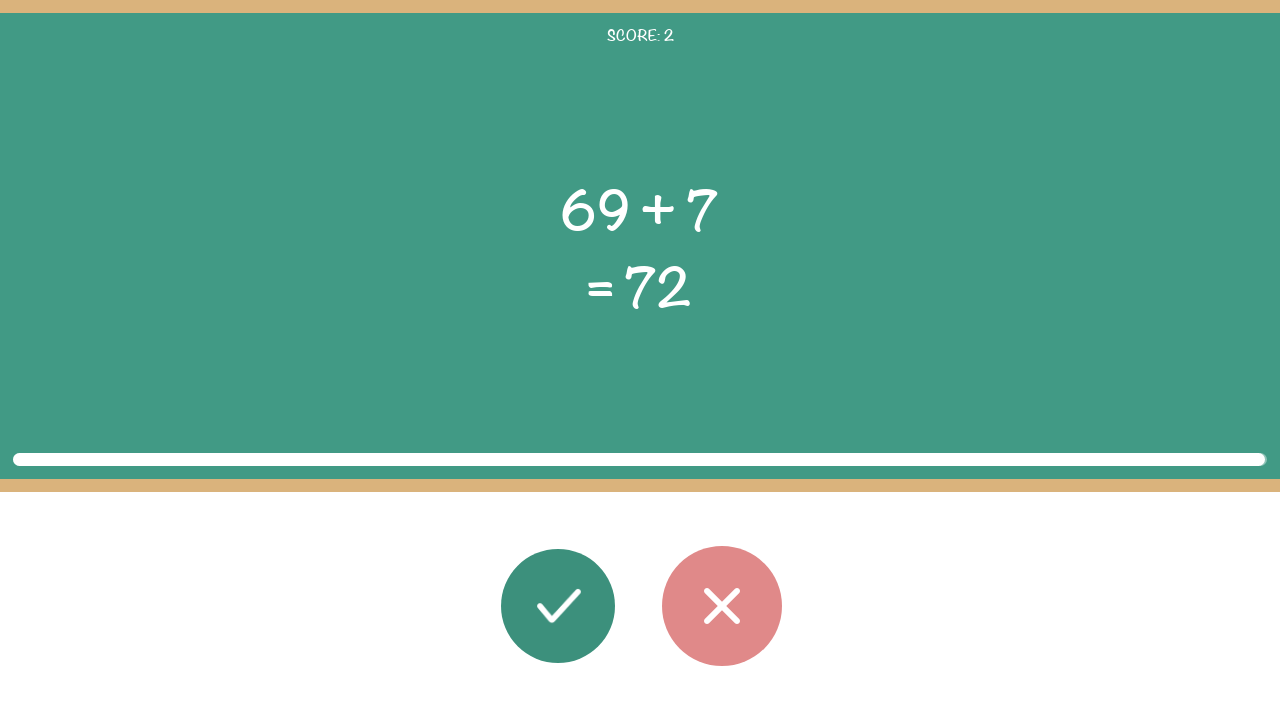

Waited 100ms before next round
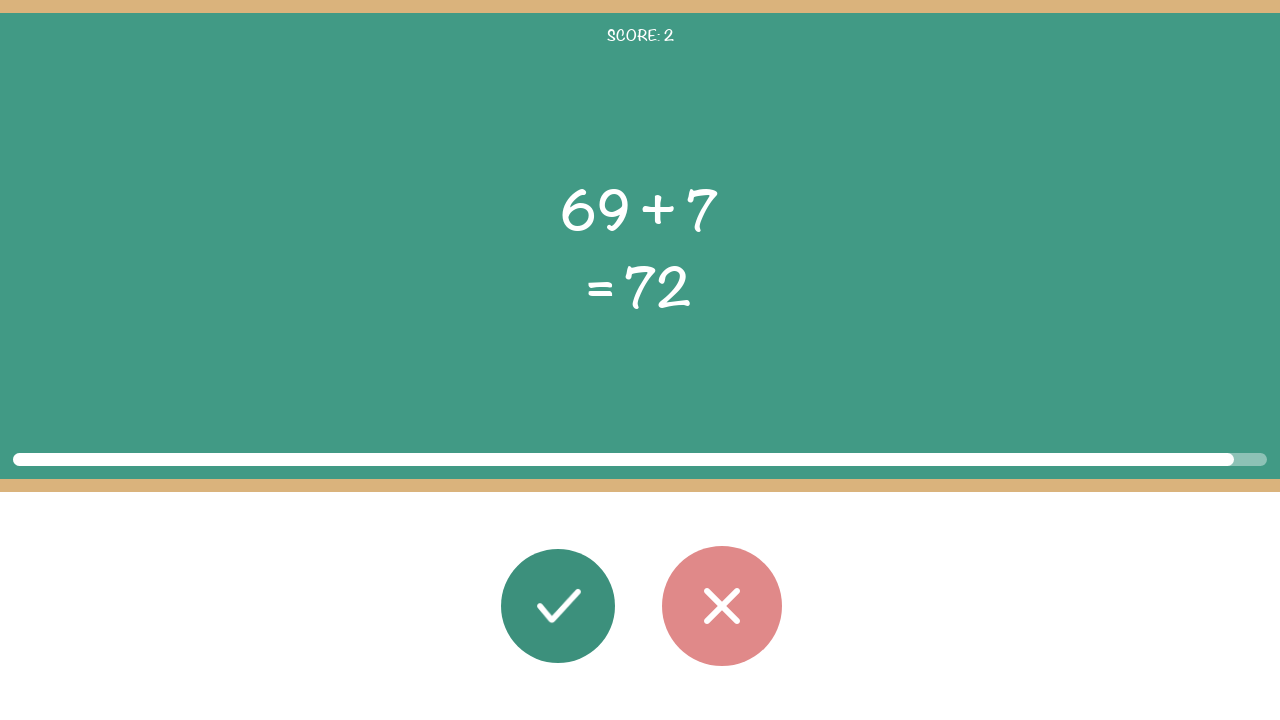

Math equation elements loaded
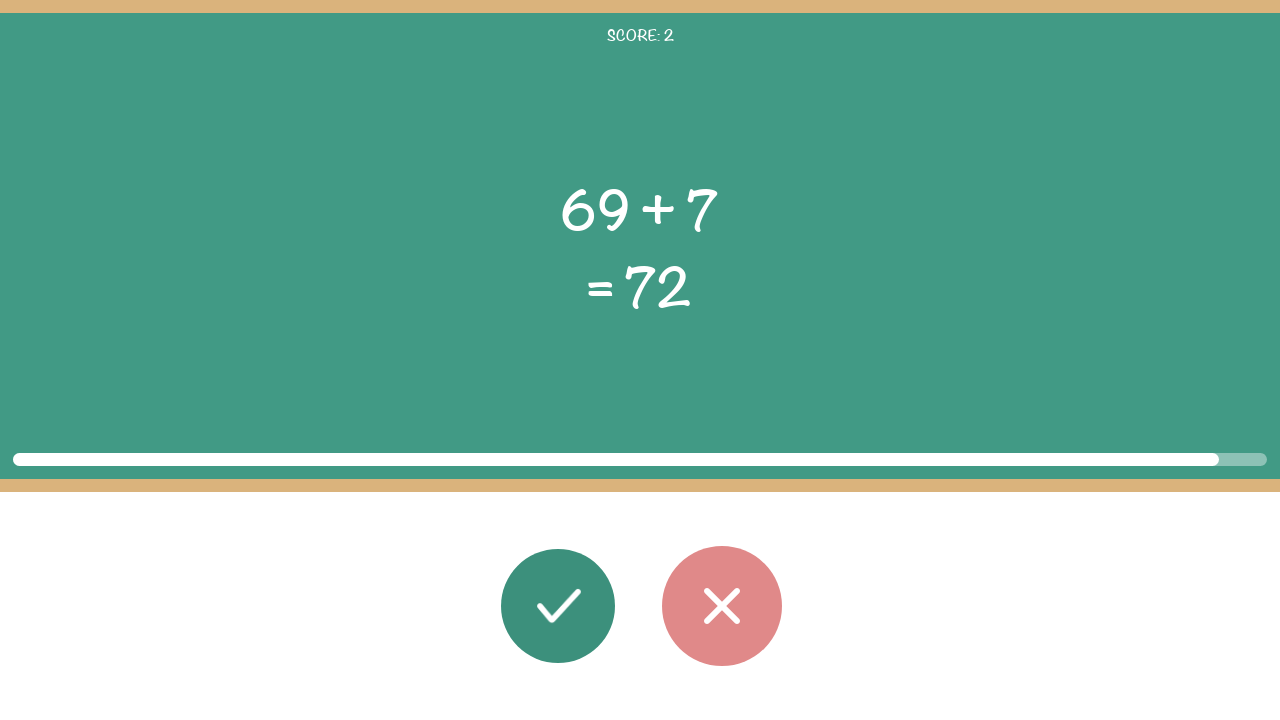

Read first operand: 69
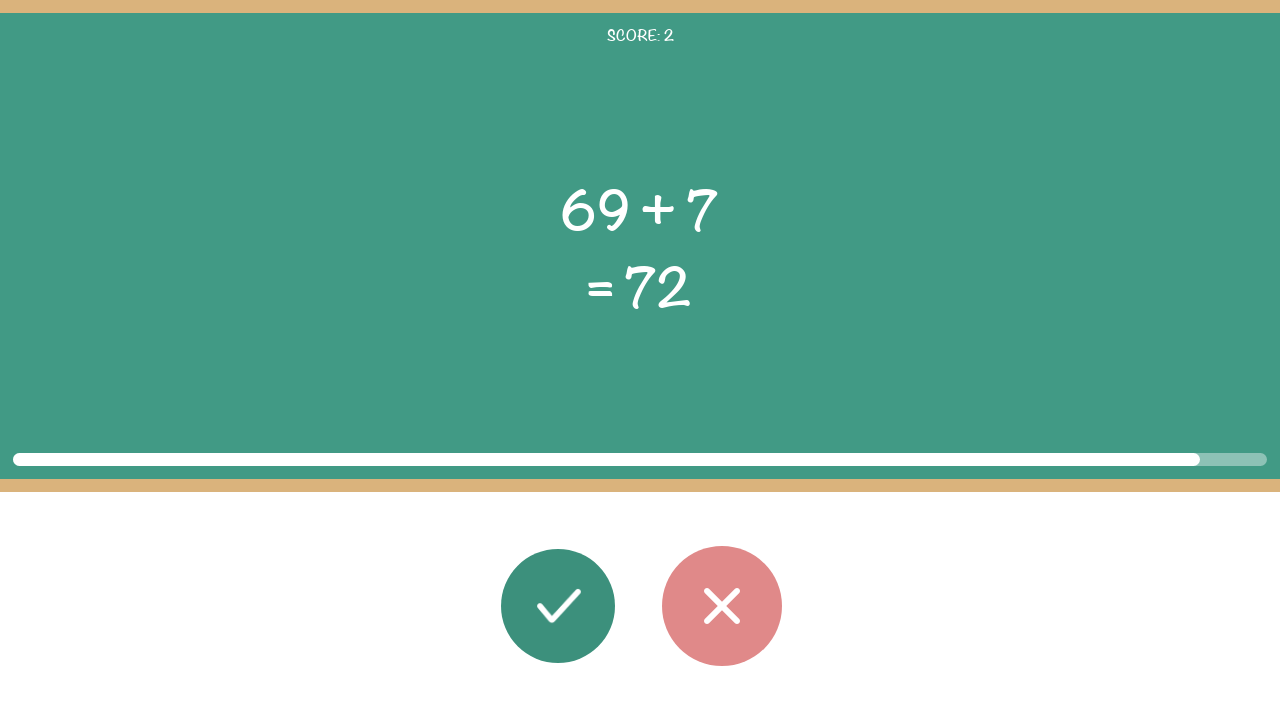

Read operator: +
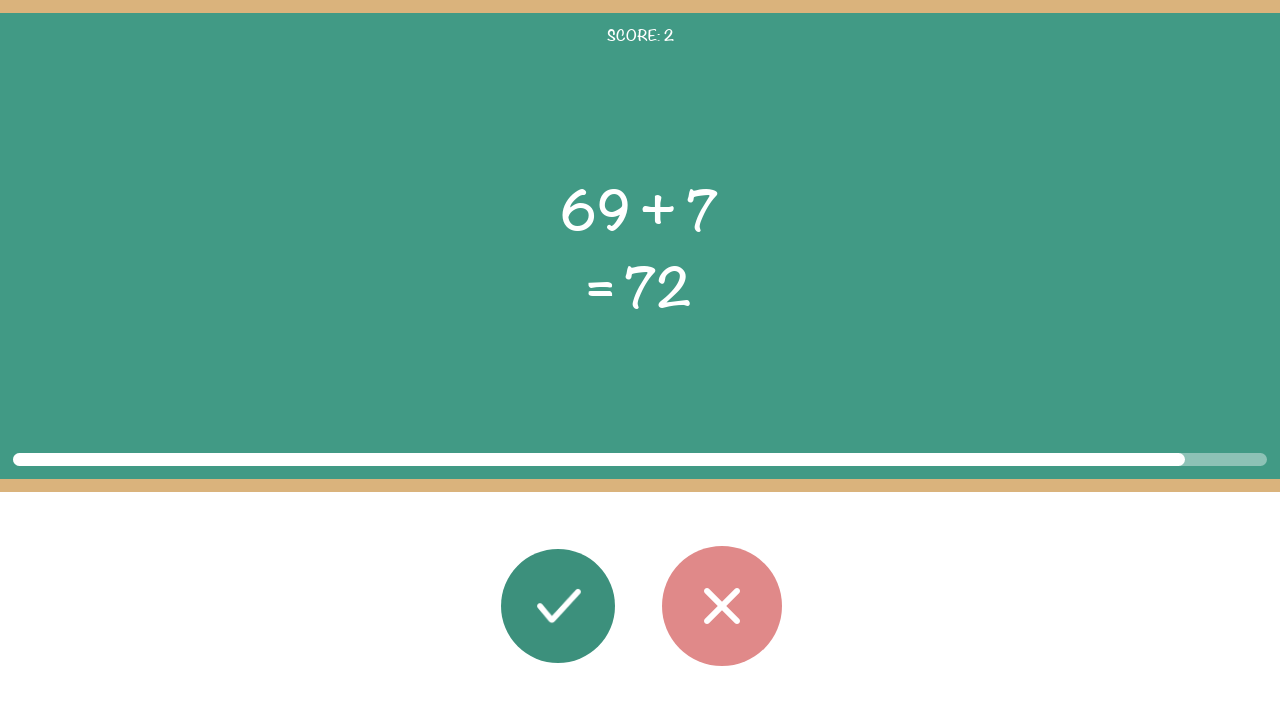

Read second operand: 7
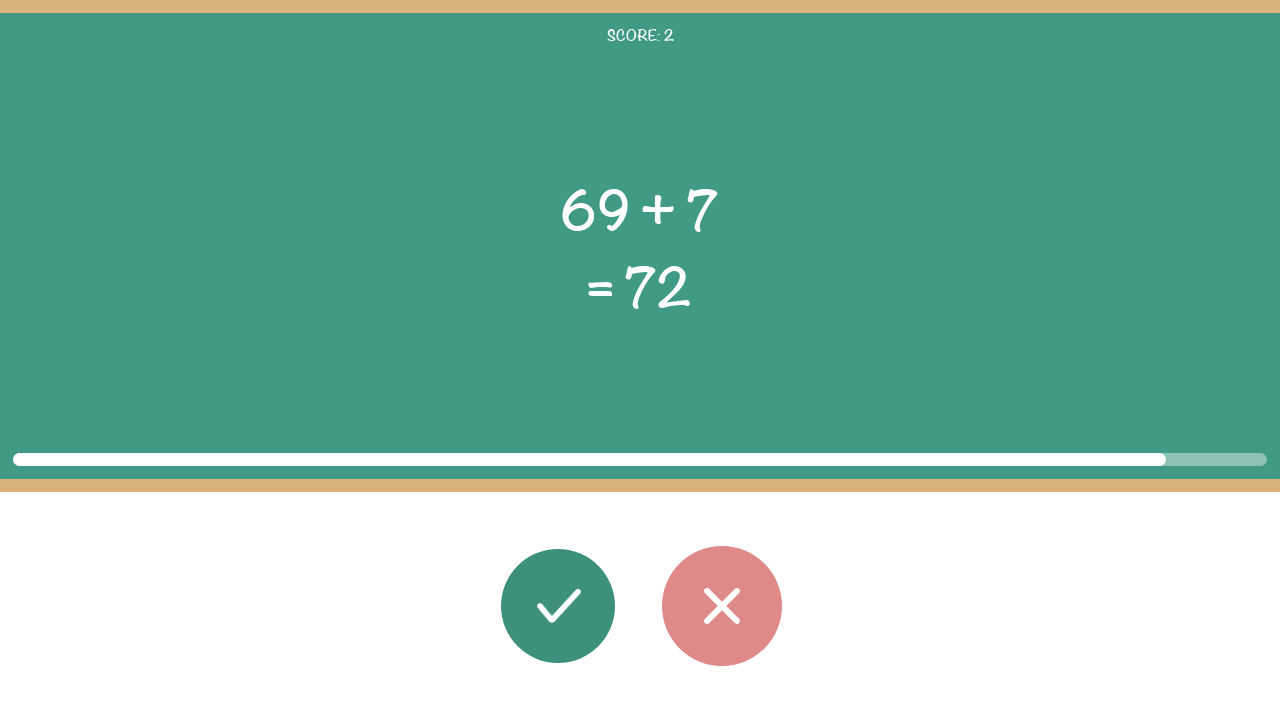

Read displayed result: 72
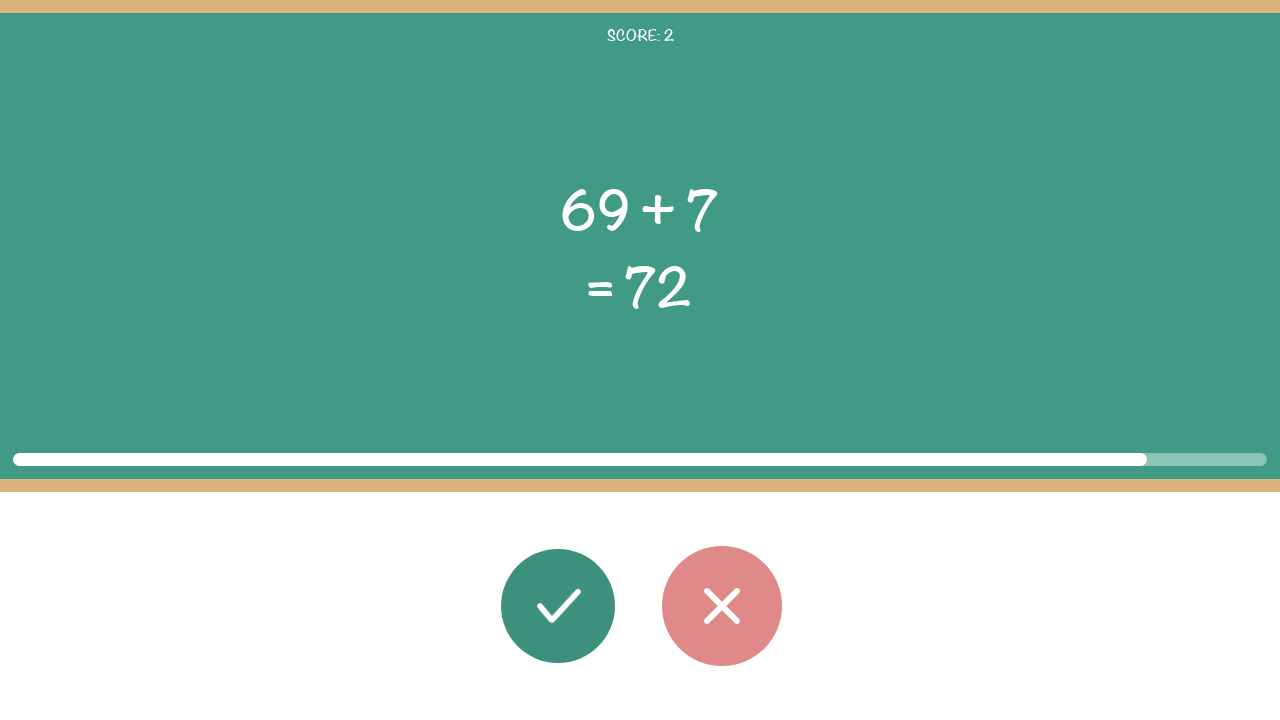

Calculated result 76 does not match displayed 72 - clicked wrong button at (722, 606) on #button_wrong
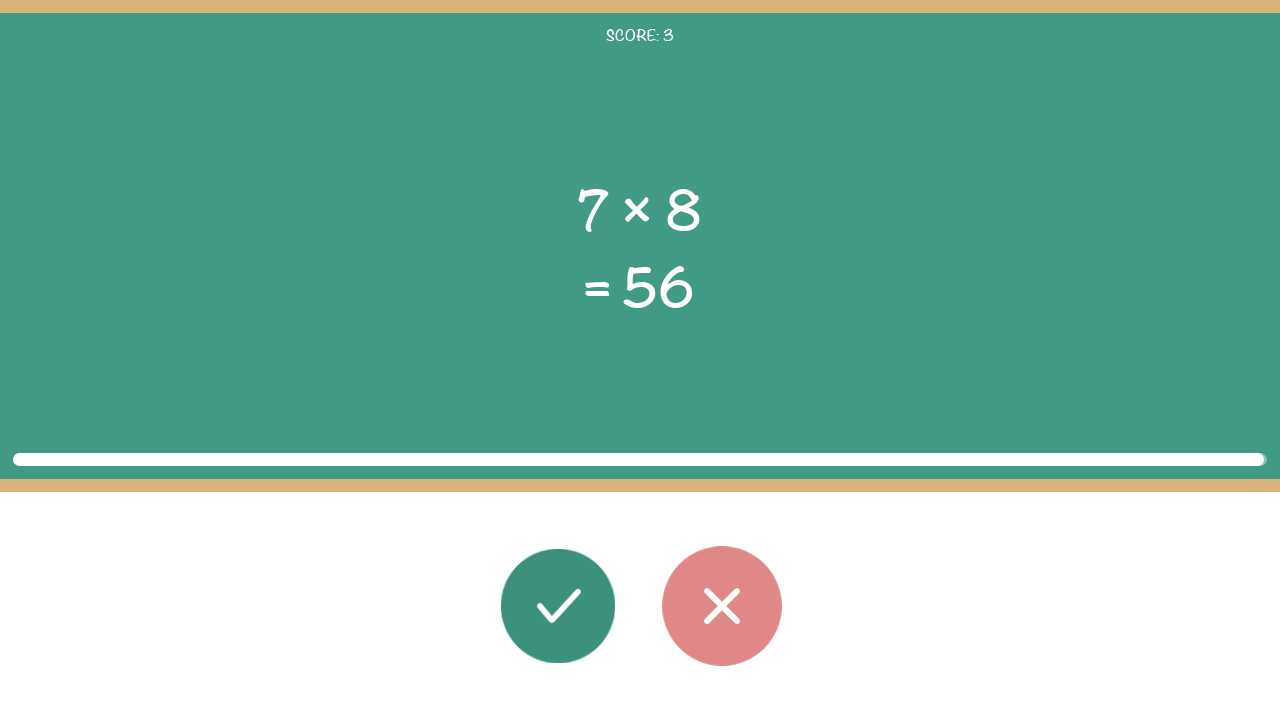

Waited 100ms before next round
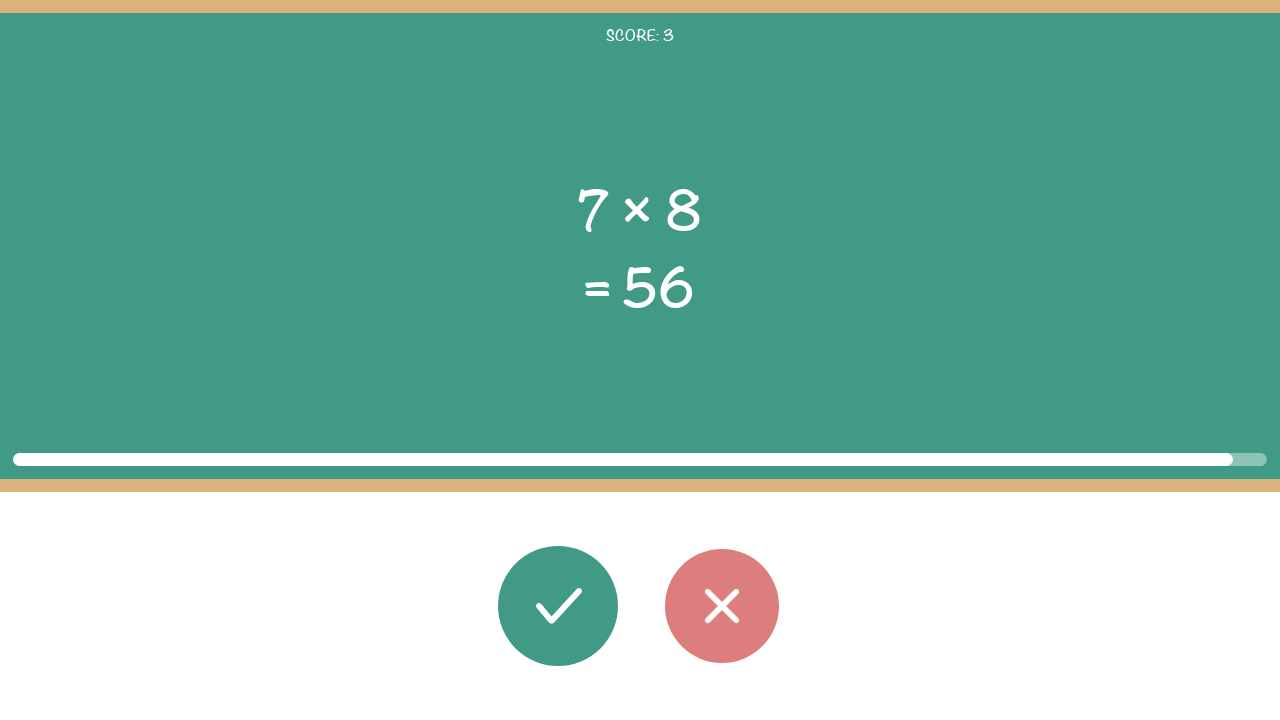

Math equation elements loaded
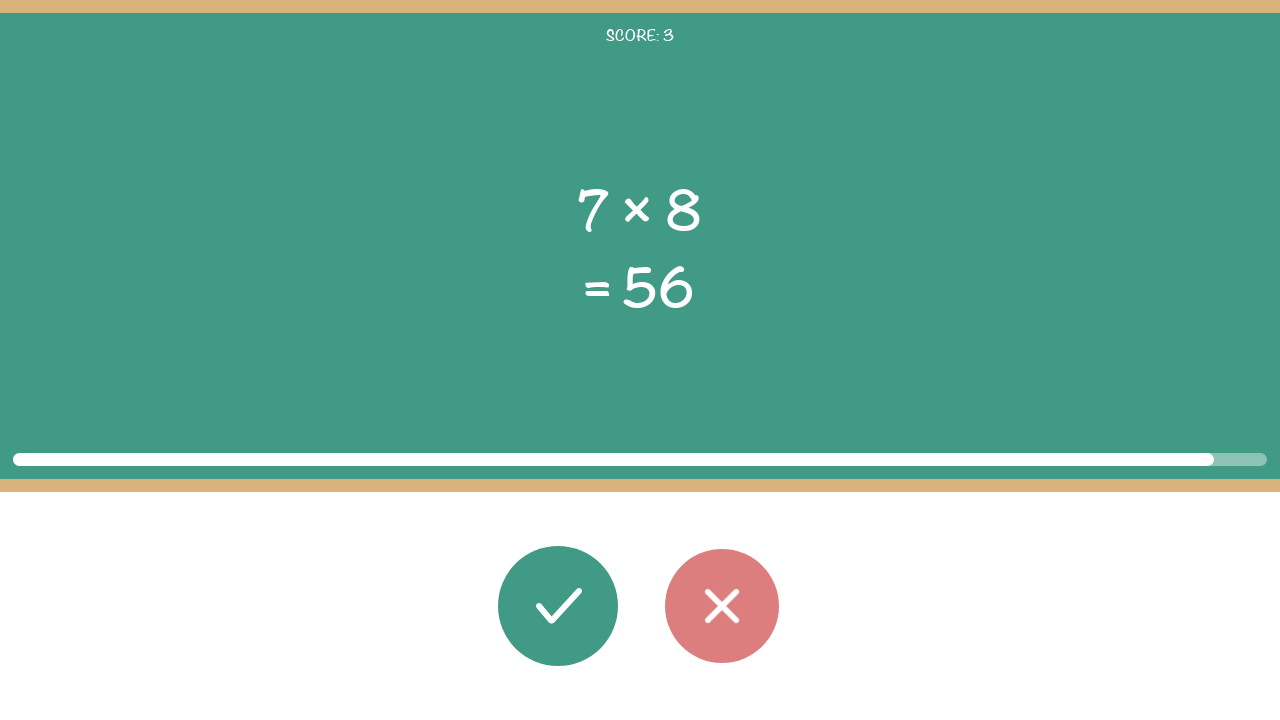

Read first operand: 7
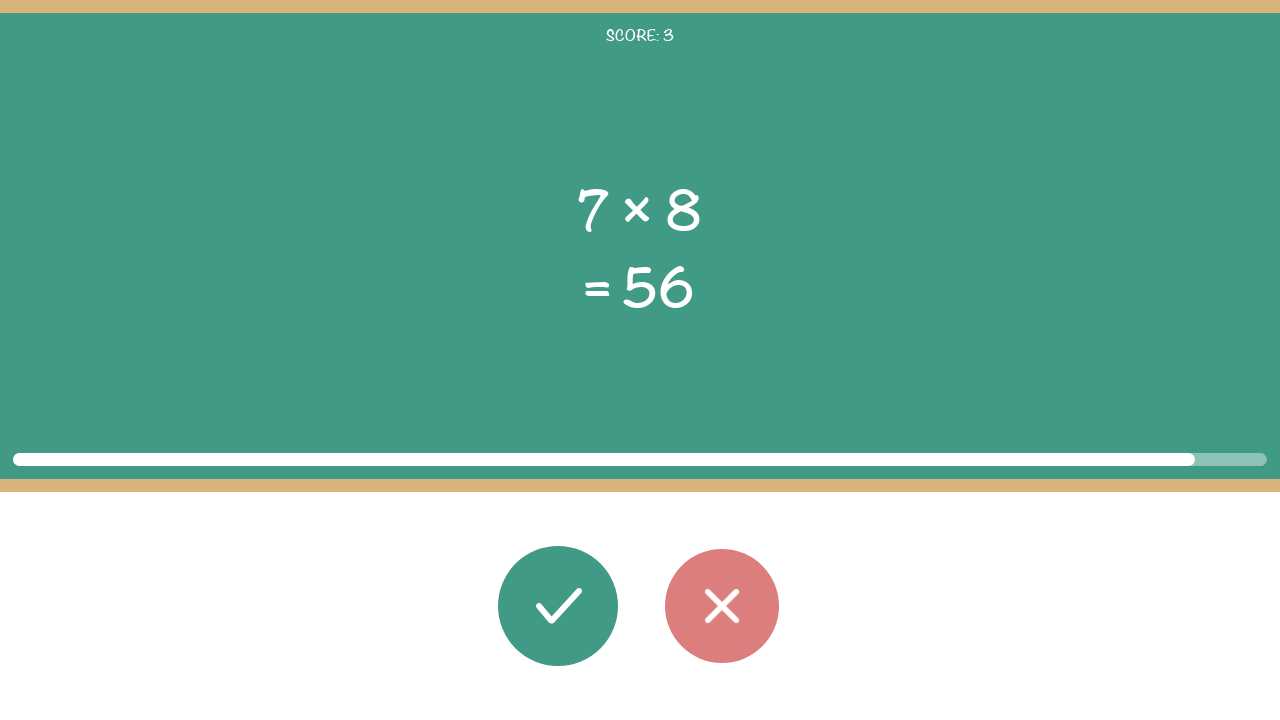

Read operator: ×
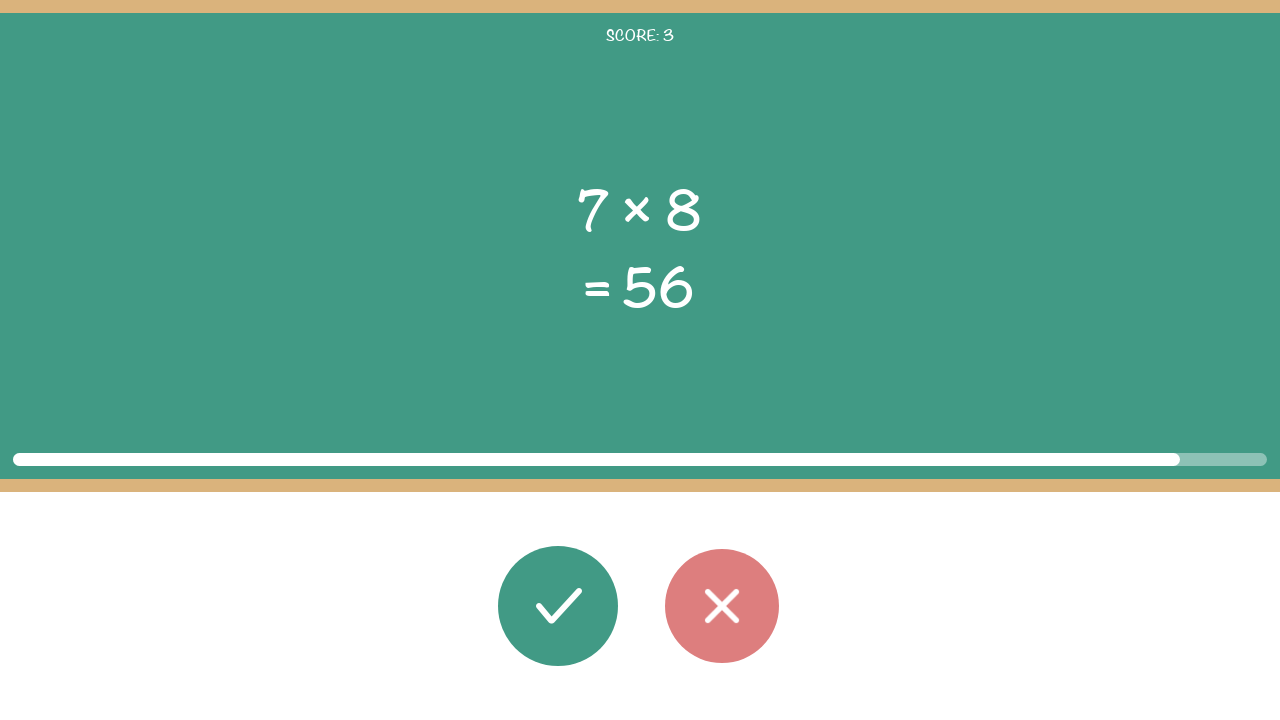

Read second operand: 8
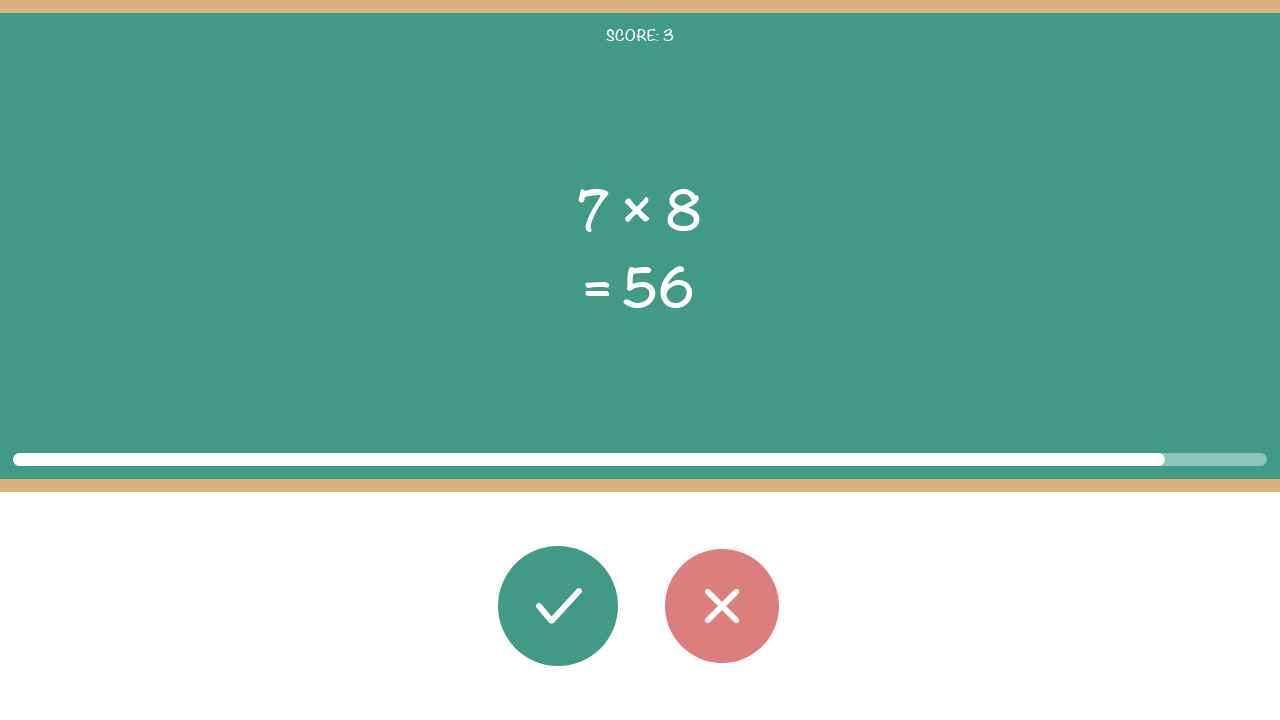

Read displayed result: 56
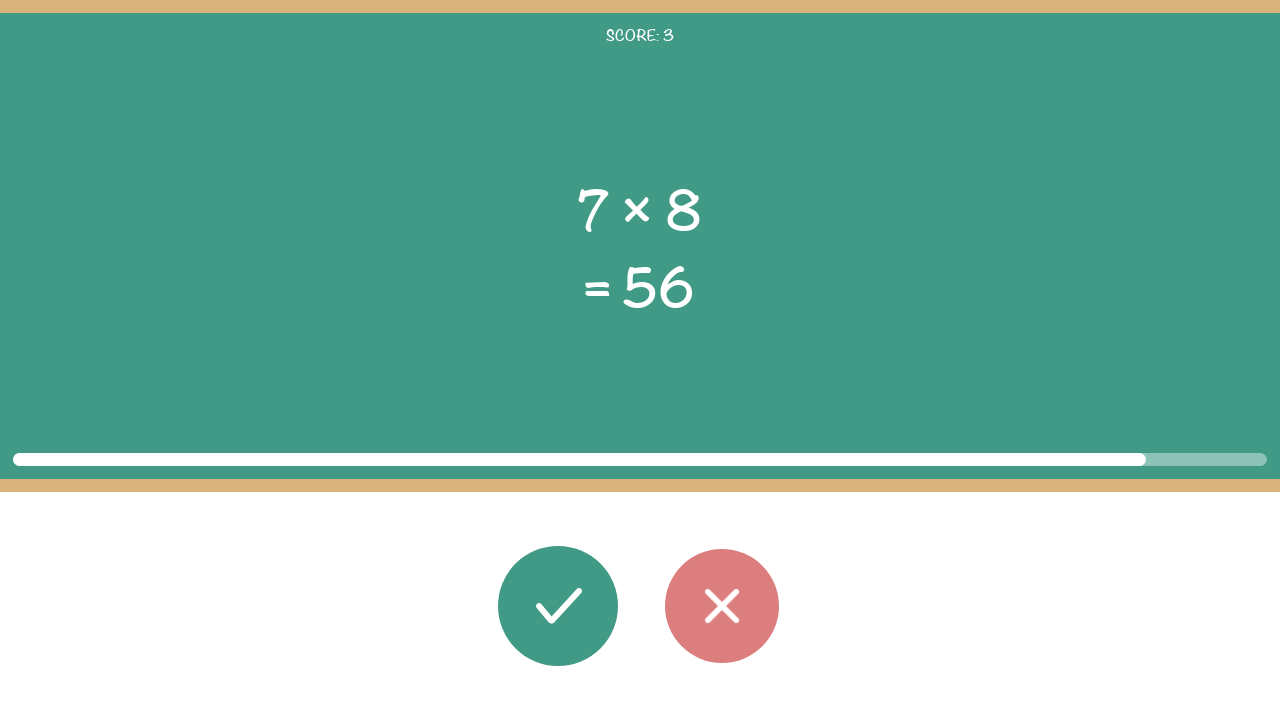

Calculated result 56 matches displayed 56 - clicked correct button at (558, 606) on #button_correct
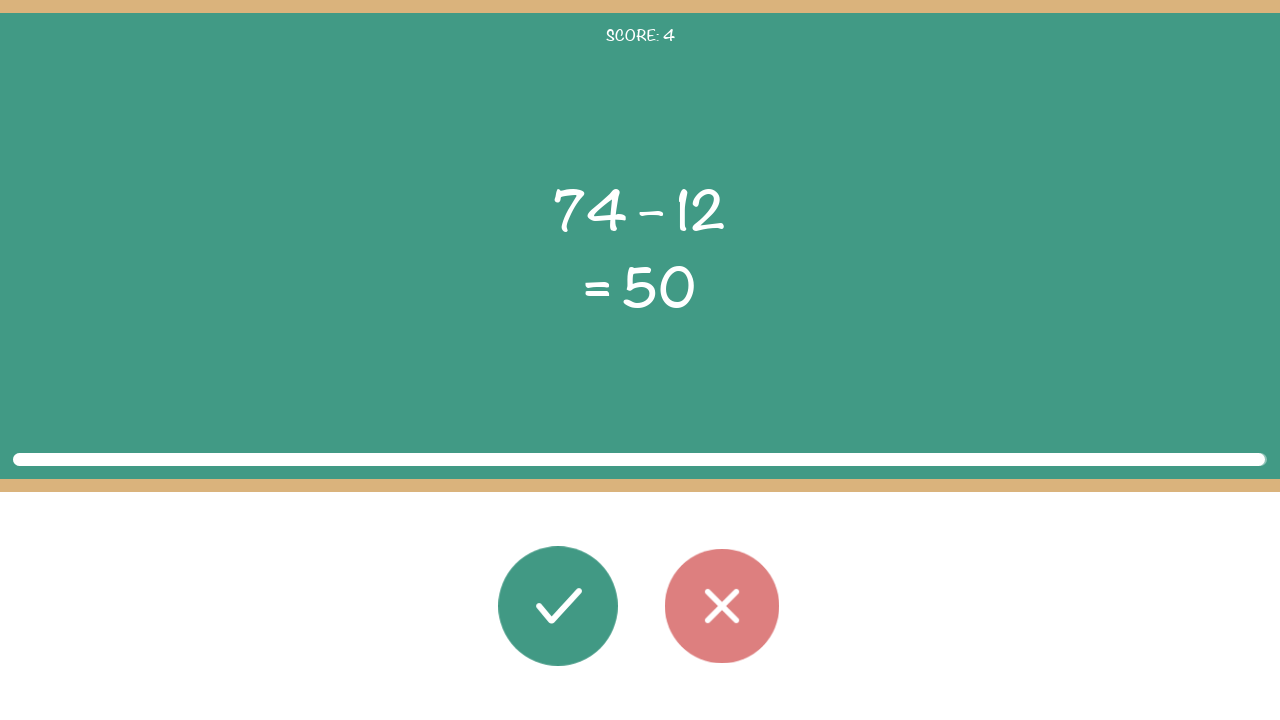

Waited 100ms before next round
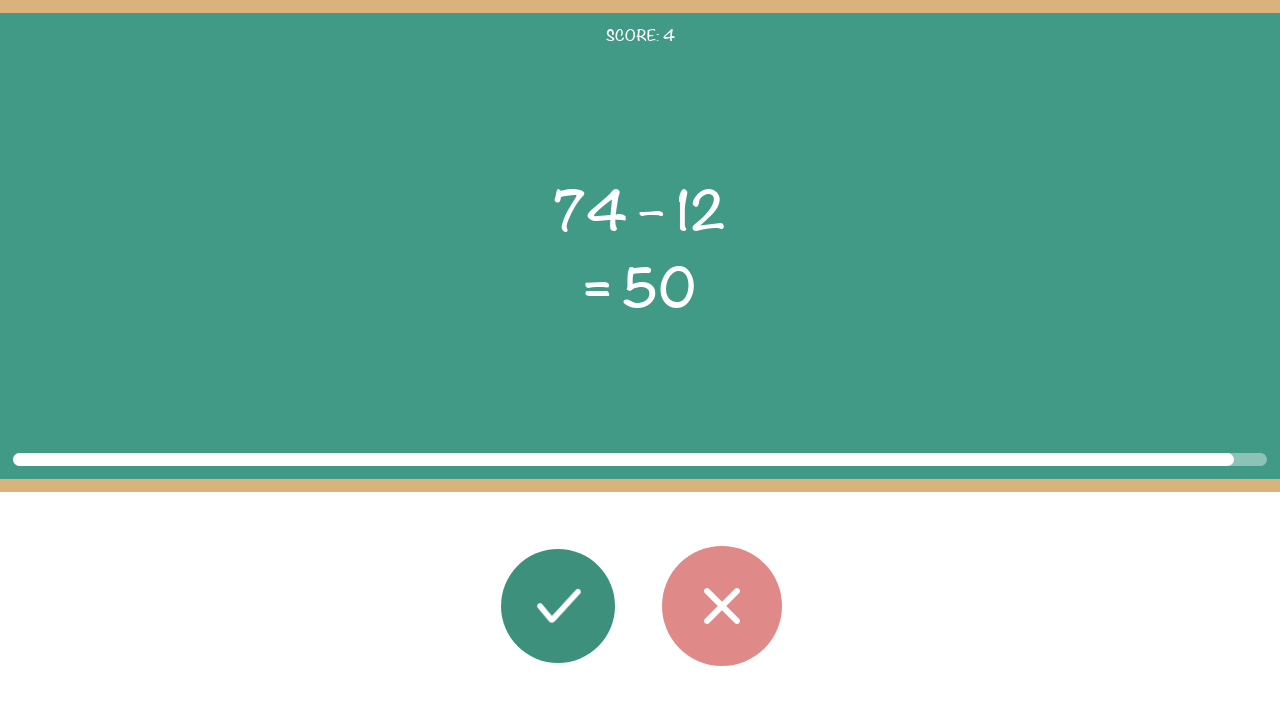

Math equation elements loaded
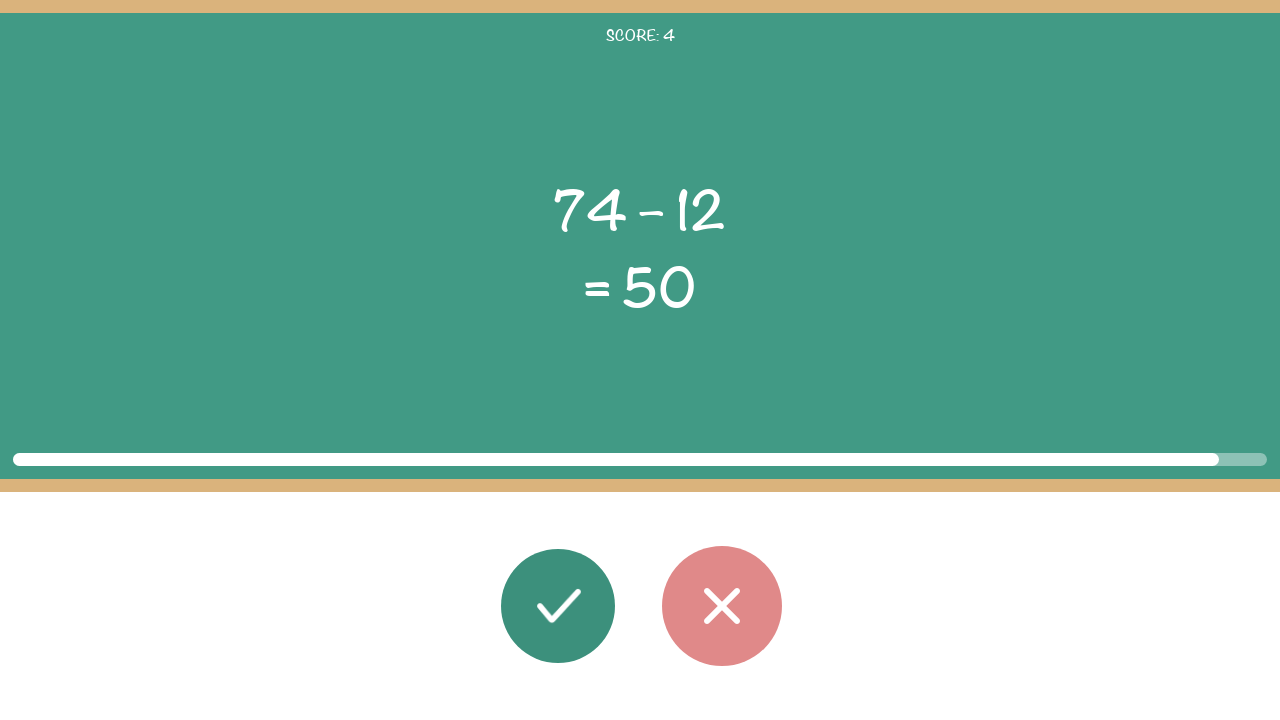

Read first operand: 74
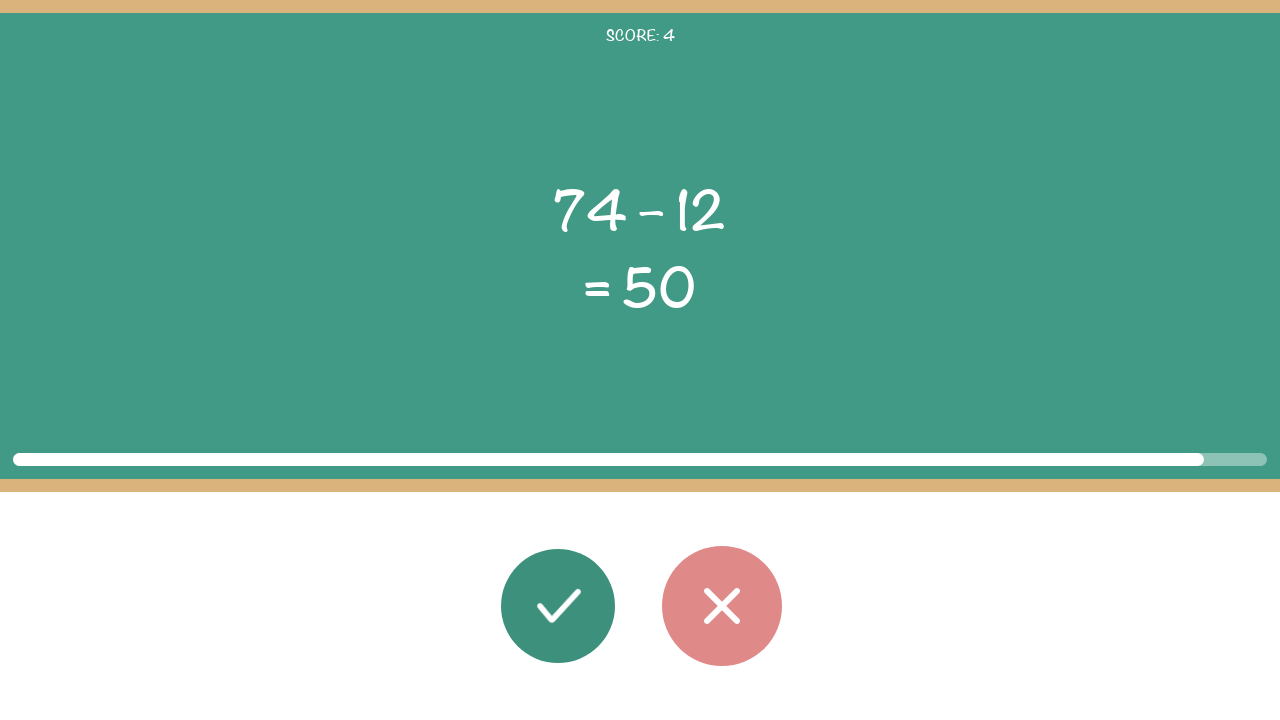

Read operator: –
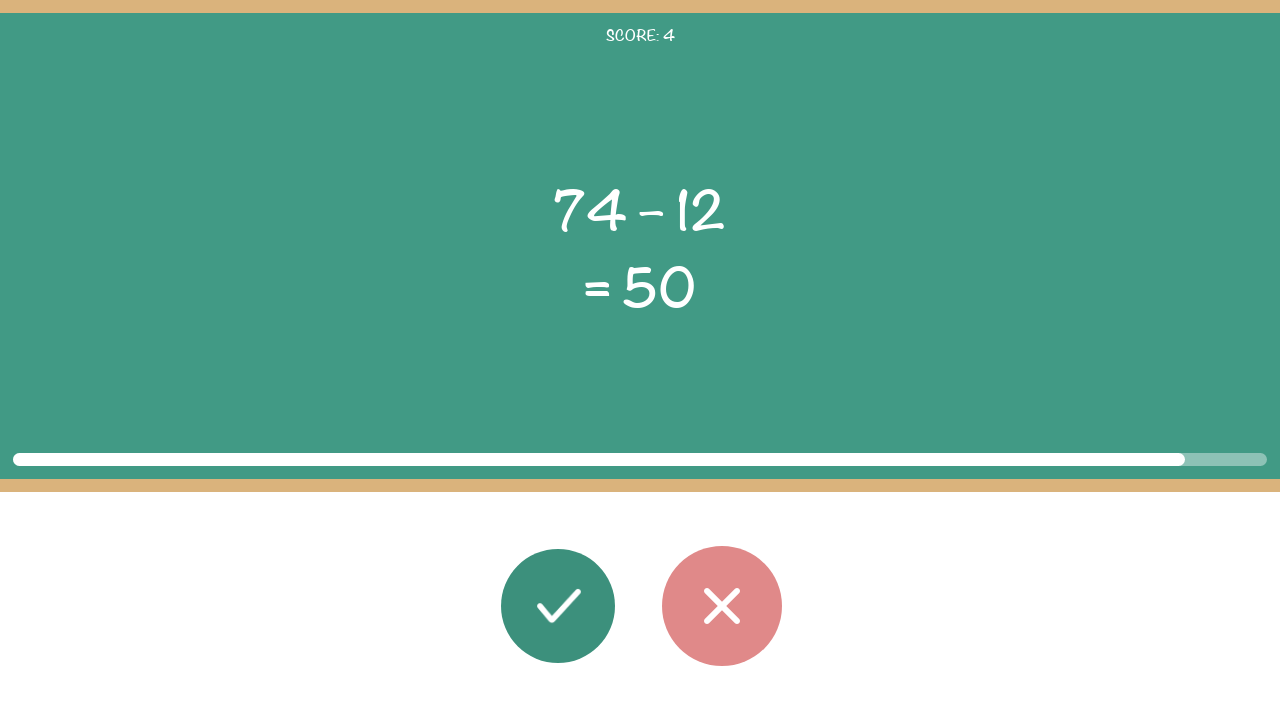

Read second operand: 12
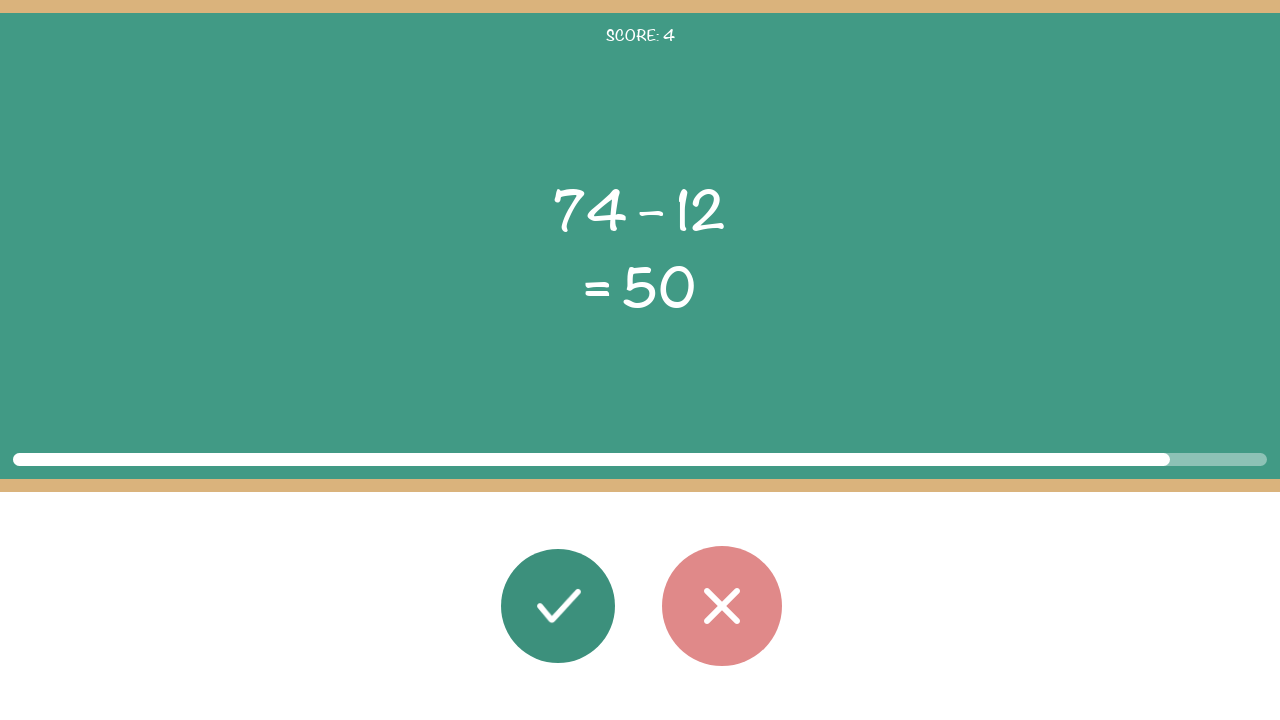

Read displayed result: 50
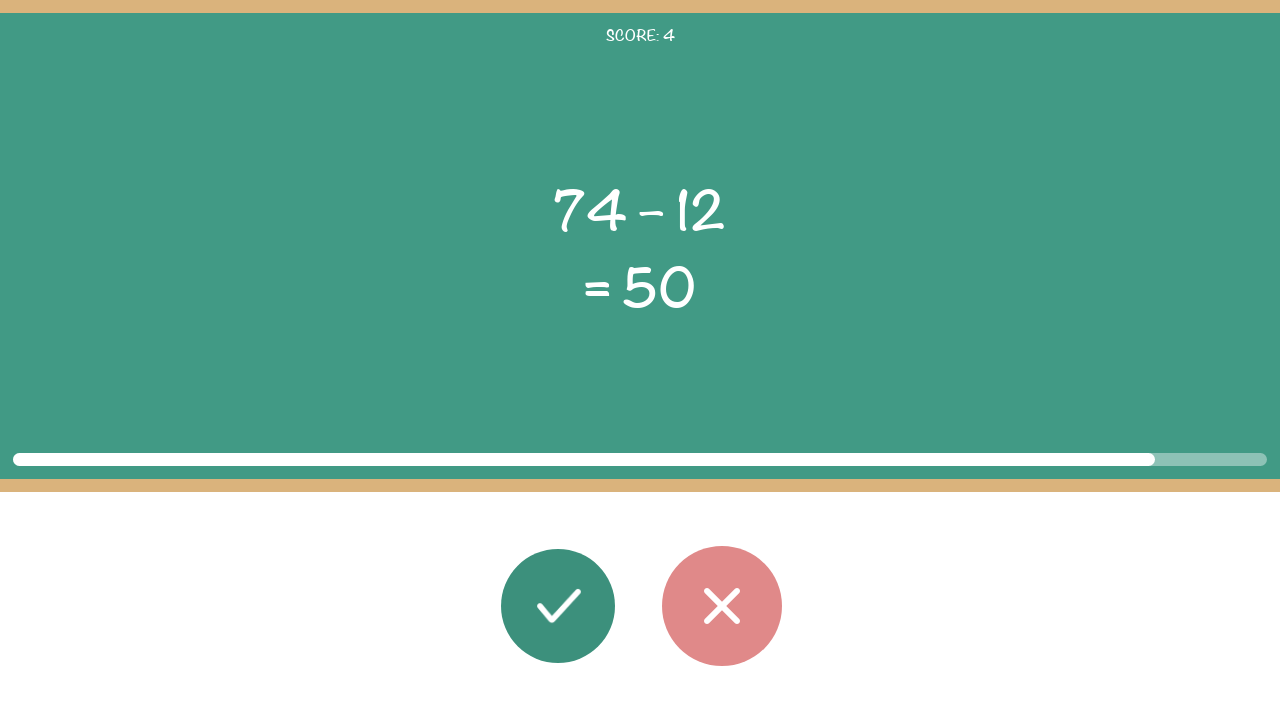

Calculated result 62 does not match displayed 50 - clicked wrong button at (722, 606) on #button_wrong
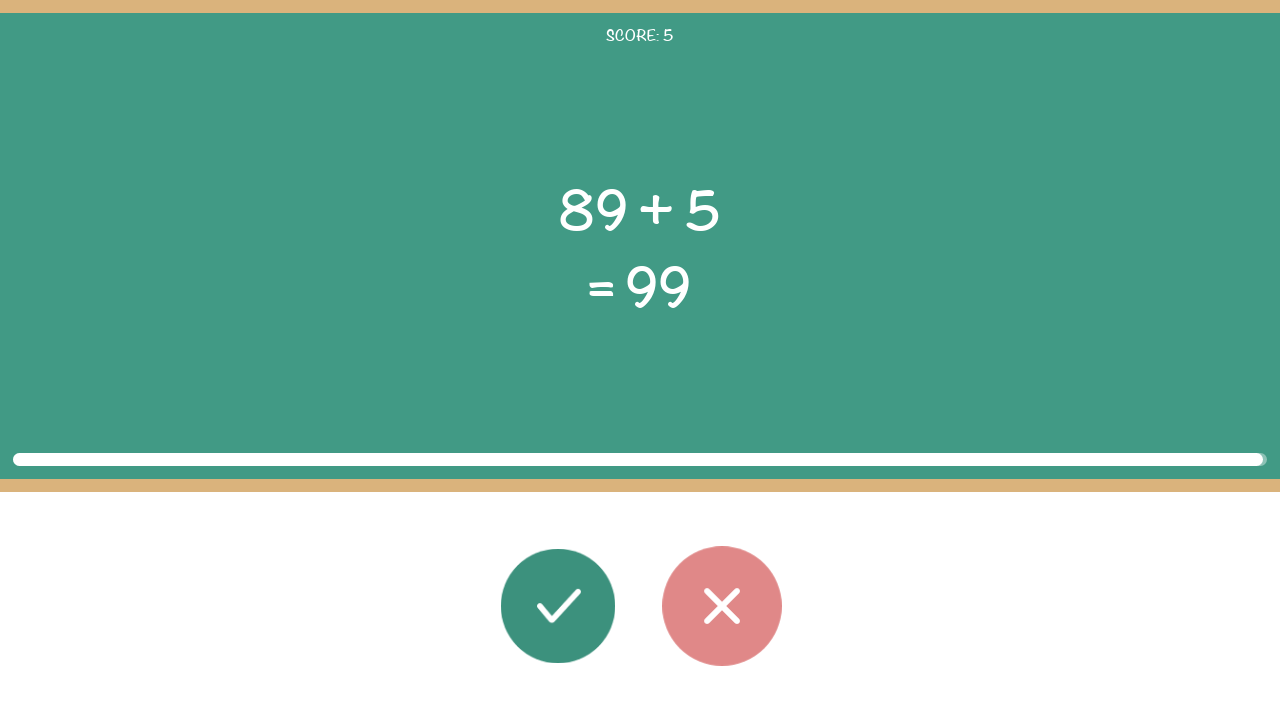

Waited 100ms before next round
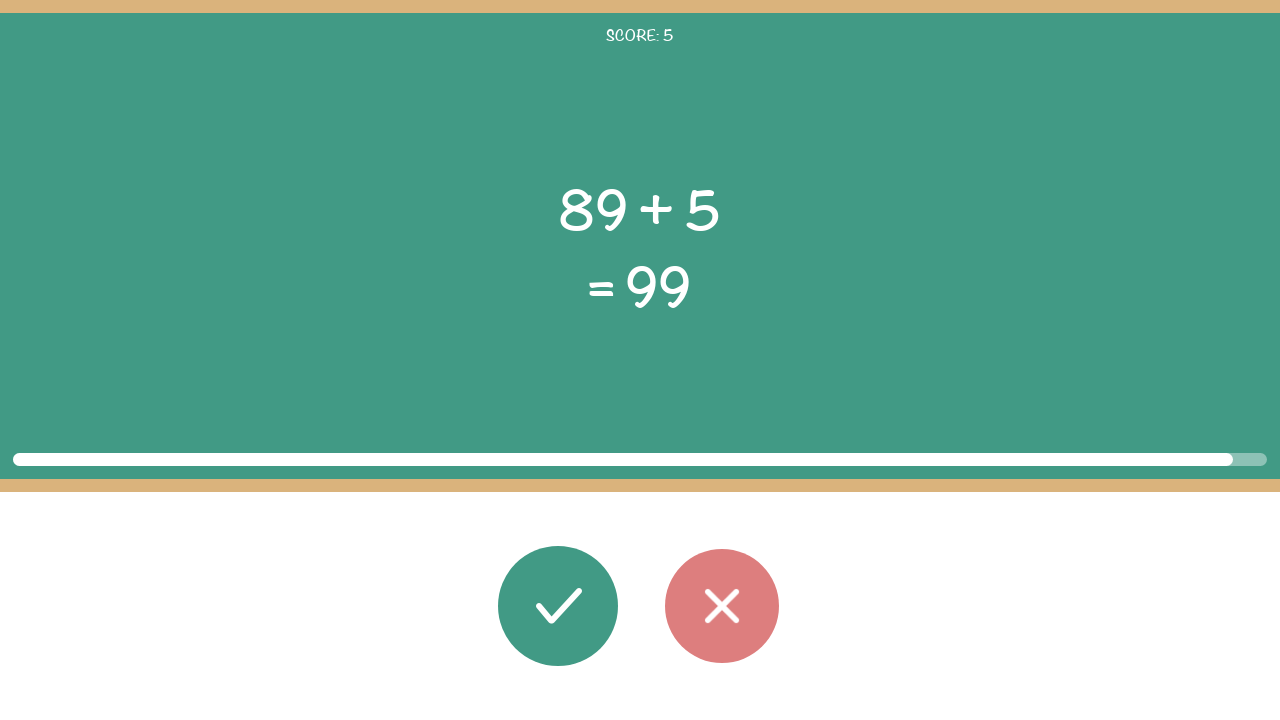

Math equation elements loaded
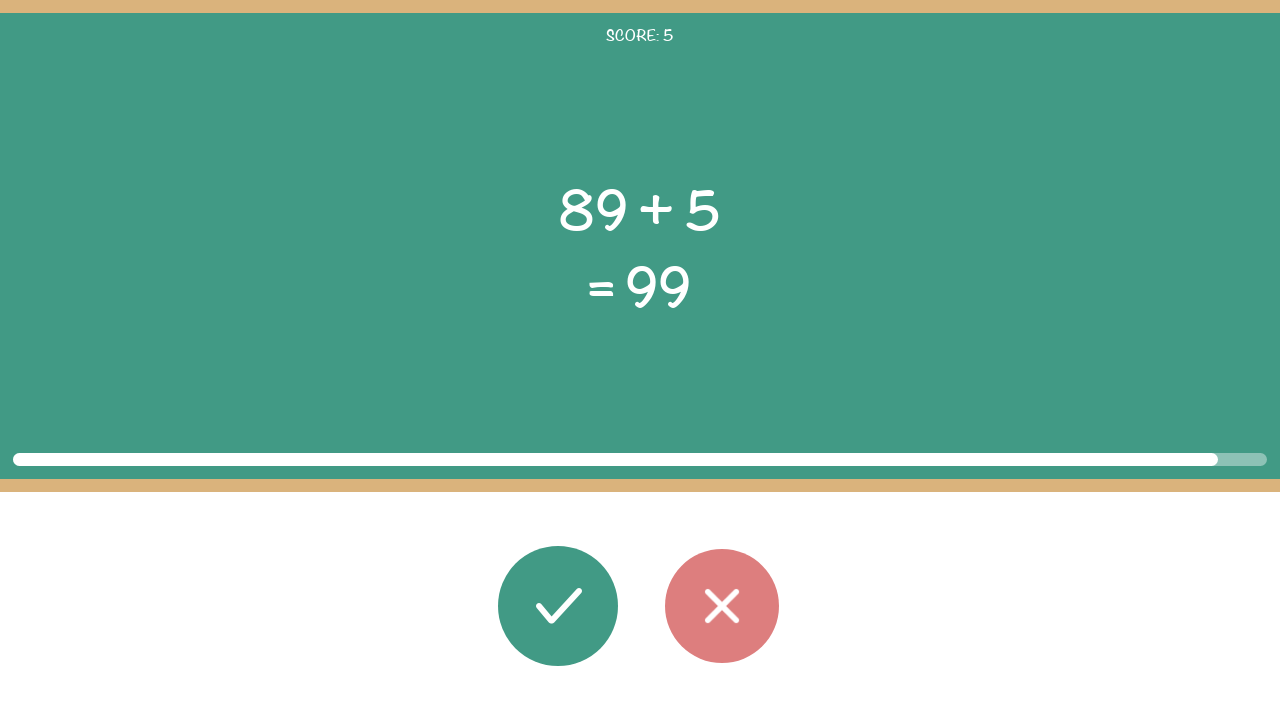

Read first operand: 89
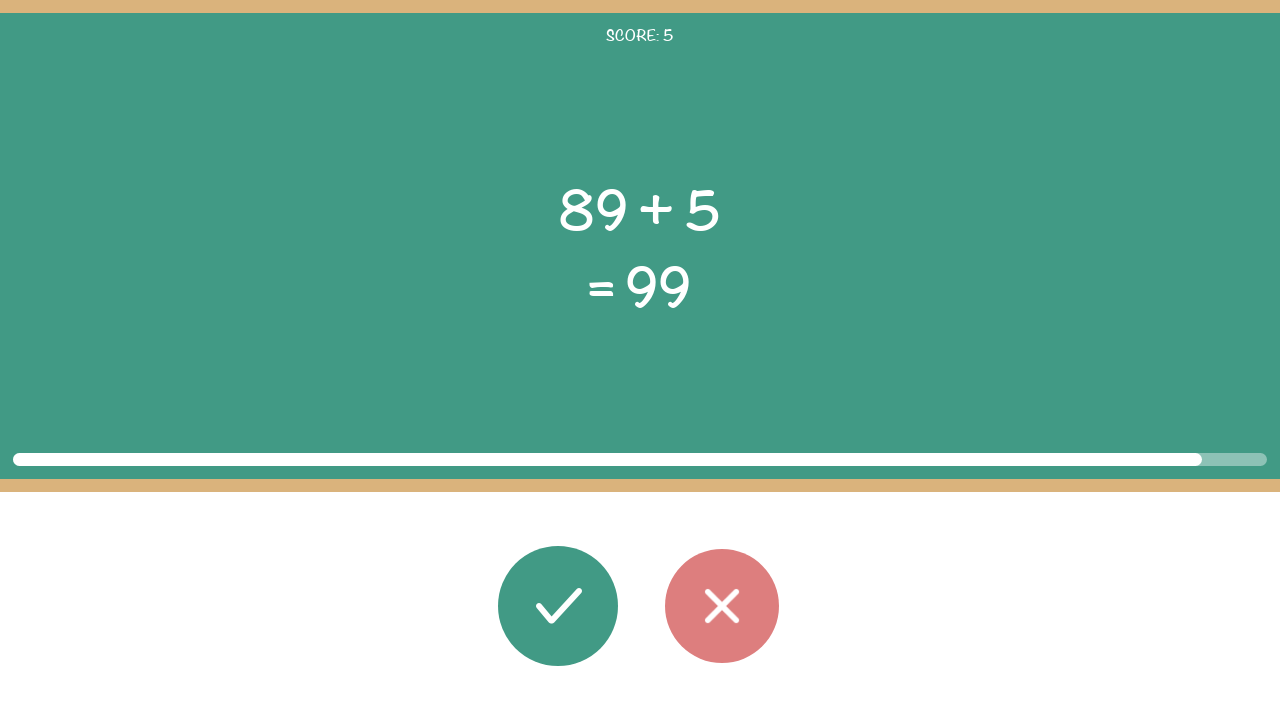

Read operator: +
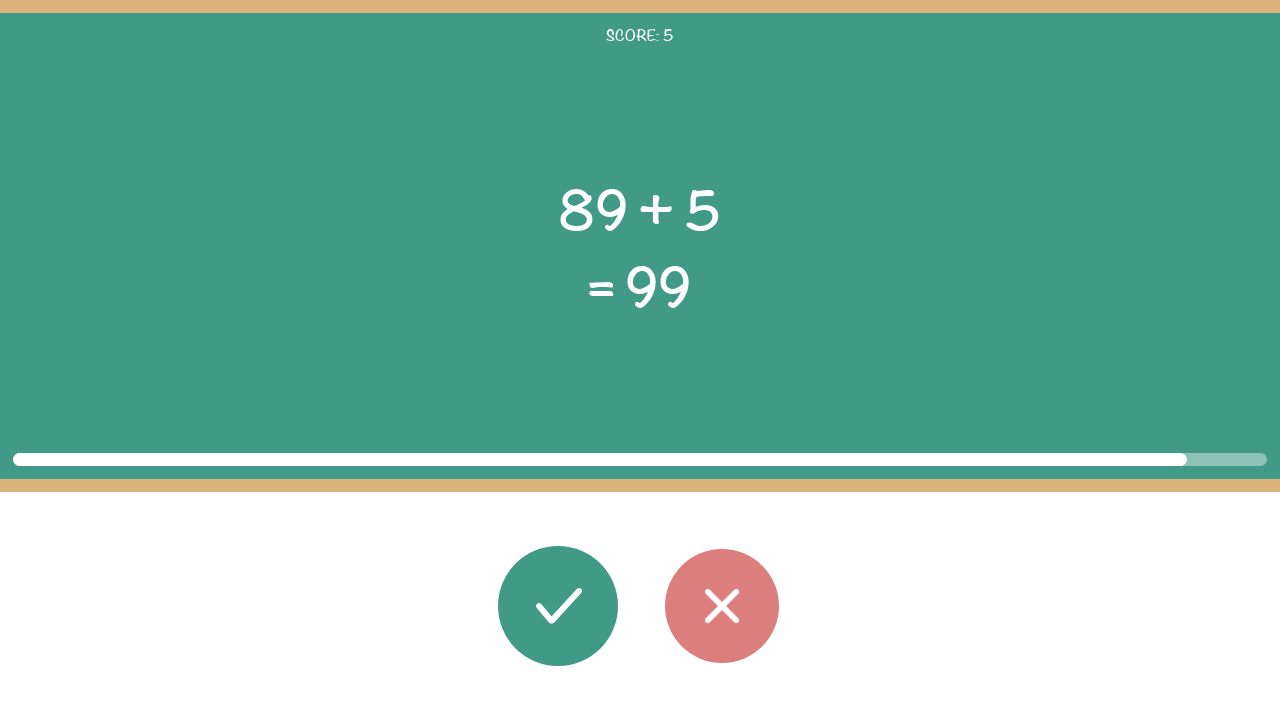

Read second operand: 5
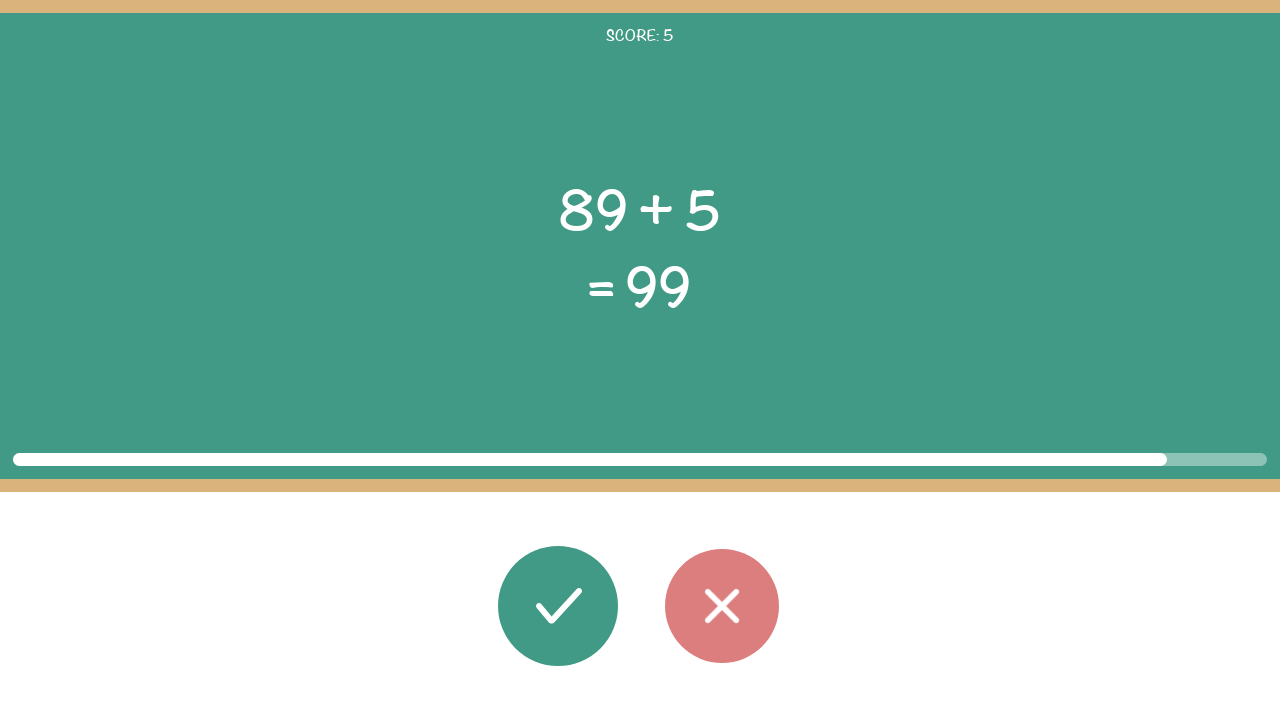

Read displayed result: 99
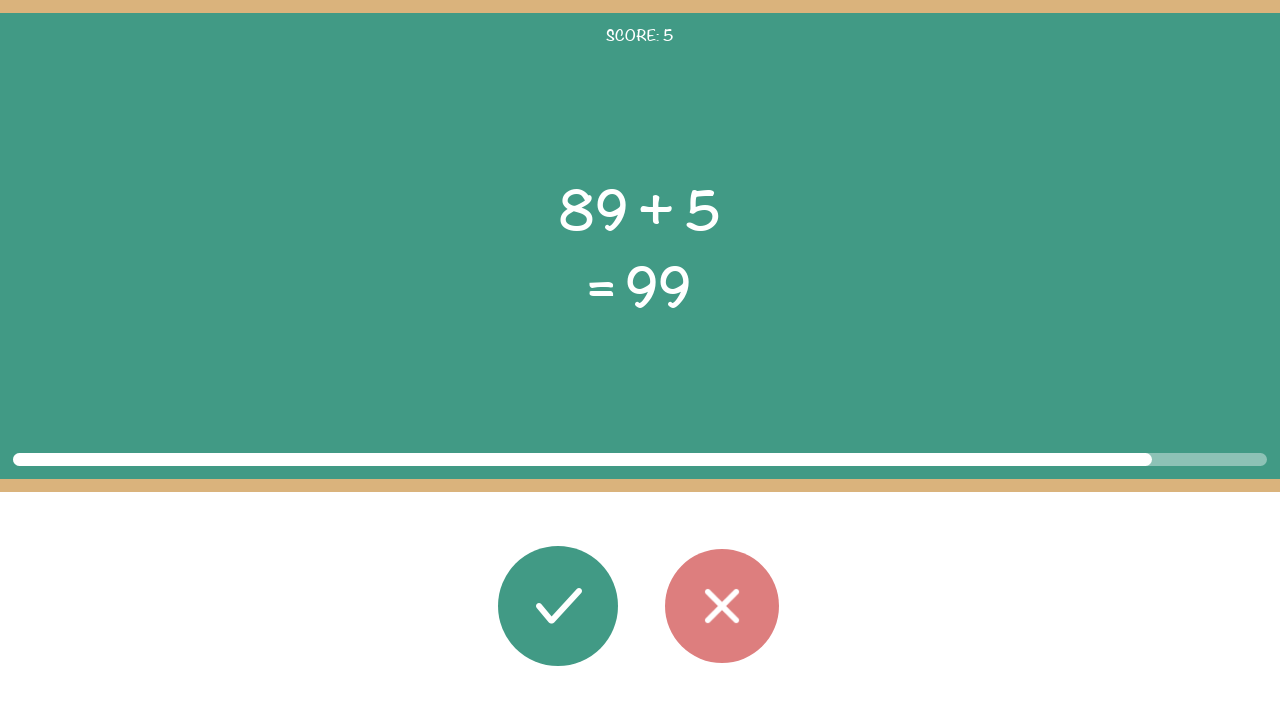

Calculated result 94 does not match displayed 99 - clicked wrong button at (722, 606) on #button_wrong
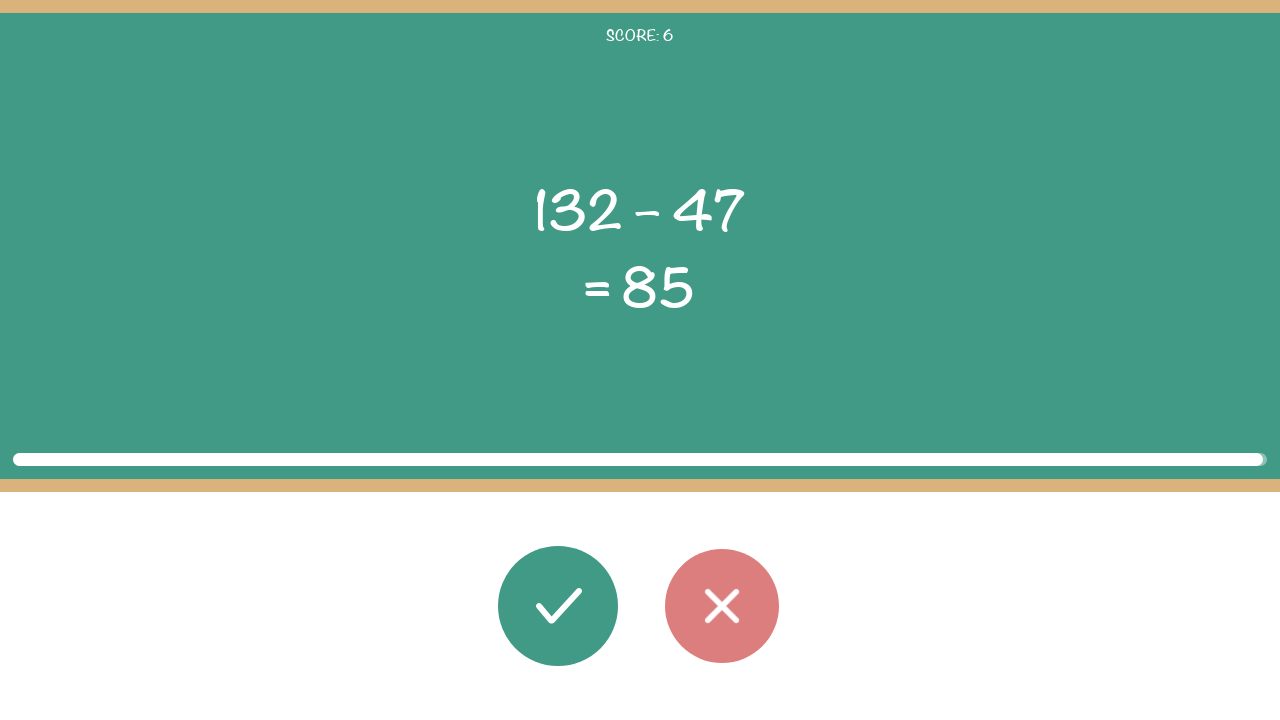

Waited 100ms before next round
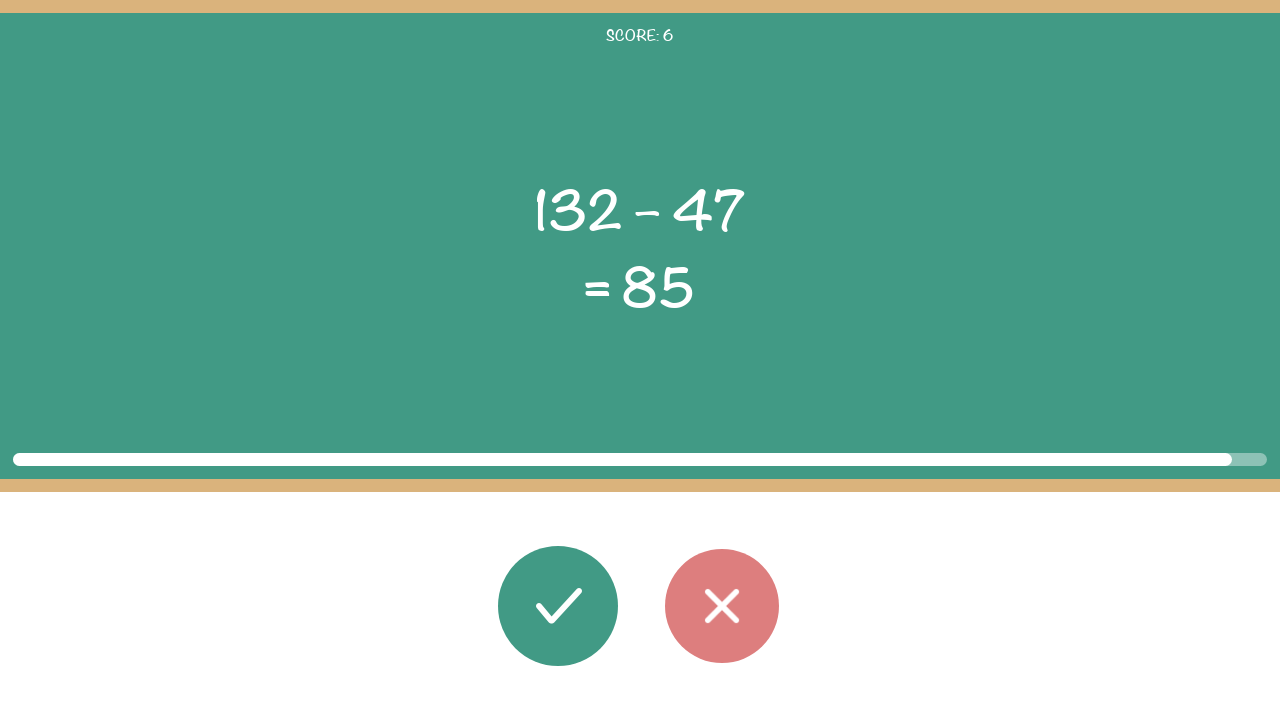

Math equation elements loaded
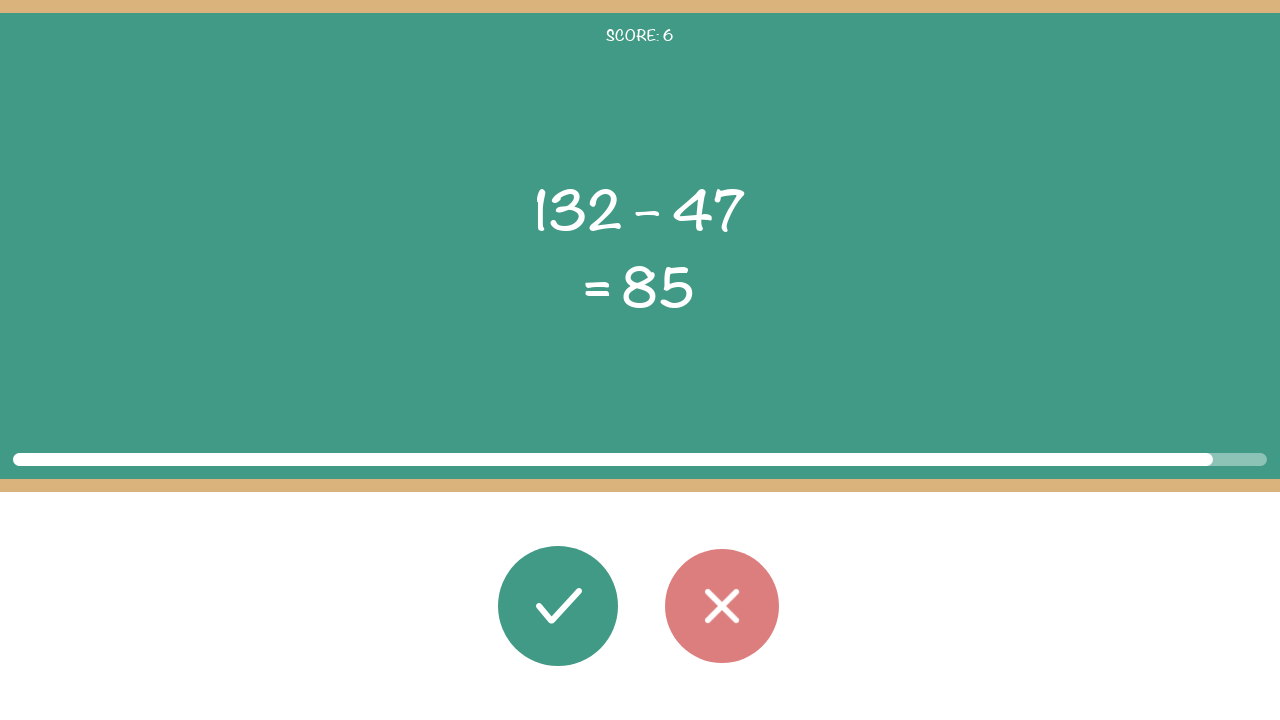

Read first operand: 132
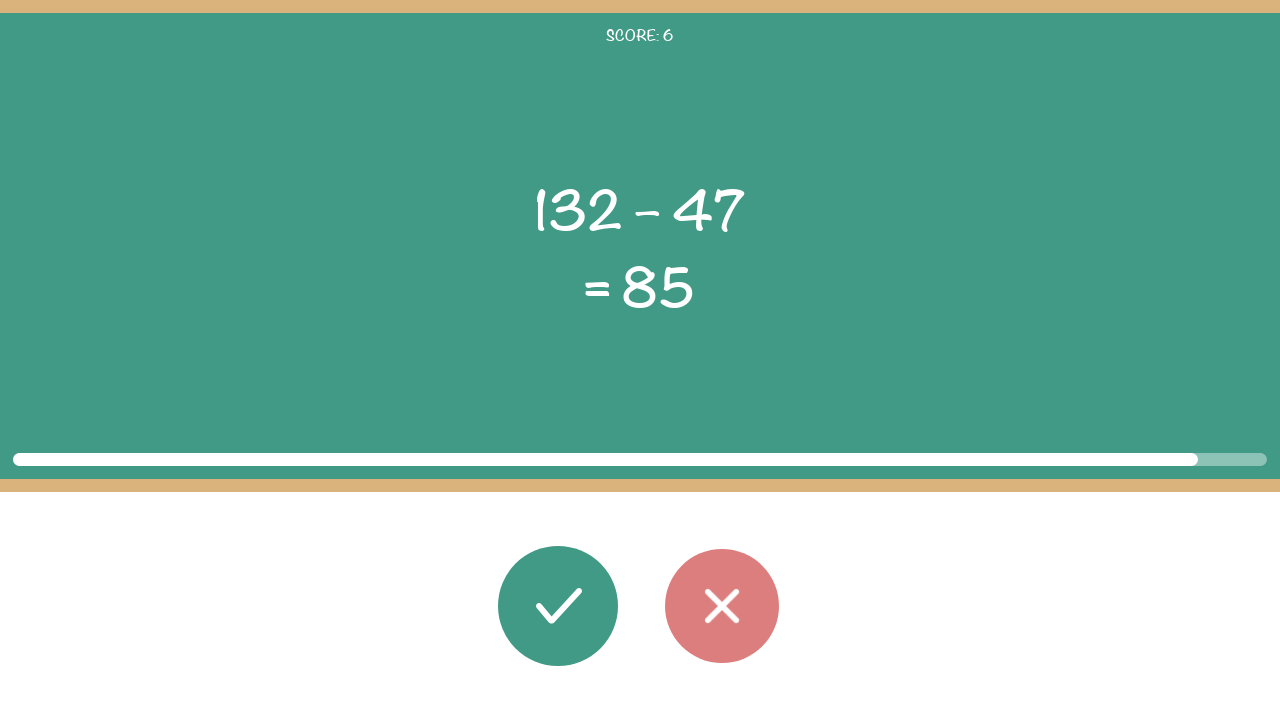

Read operator: –
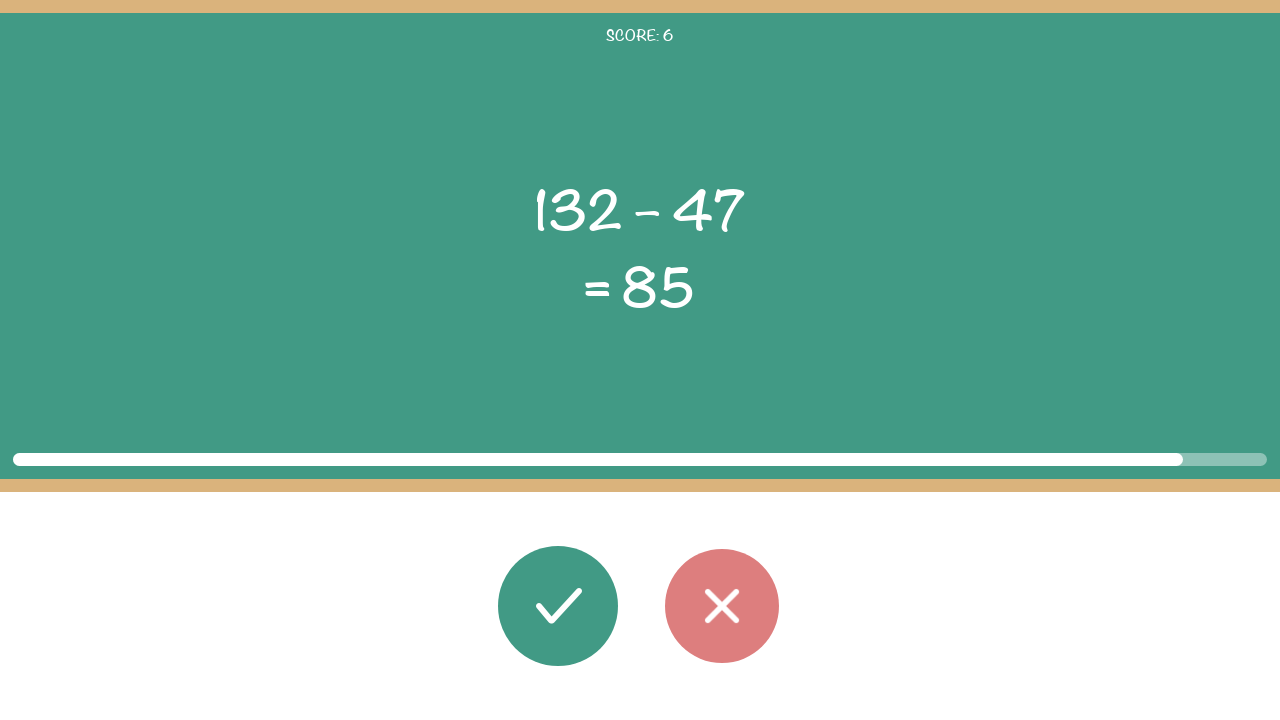

Read second operand: 47
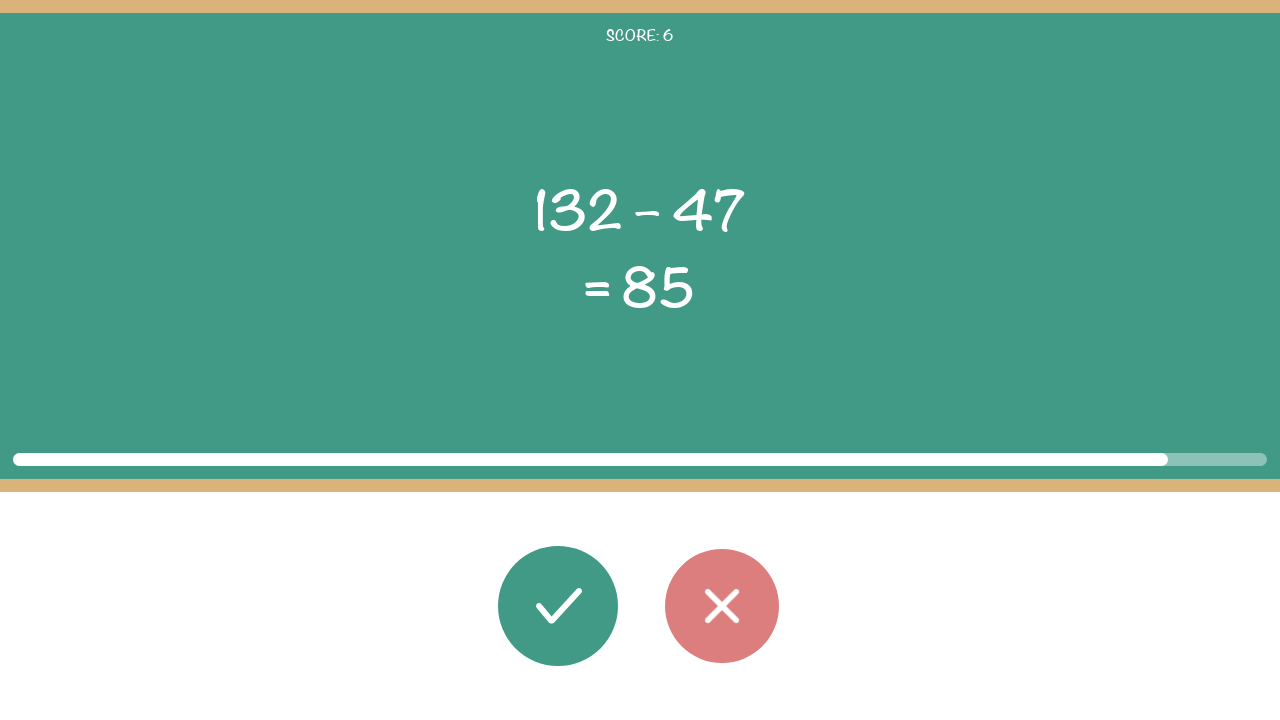

Read displayed result: 85
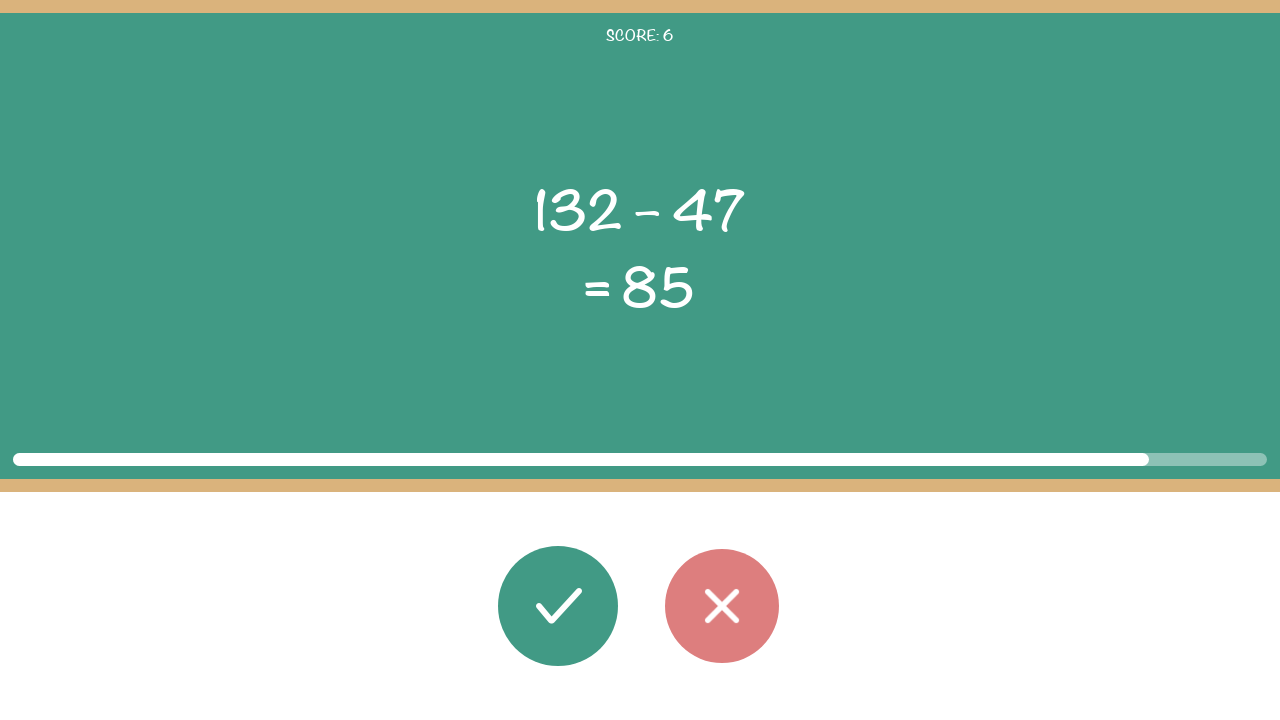

Calculated result 85 matches displayed 85 - clicked correct button at (558, 606) on #button_correct
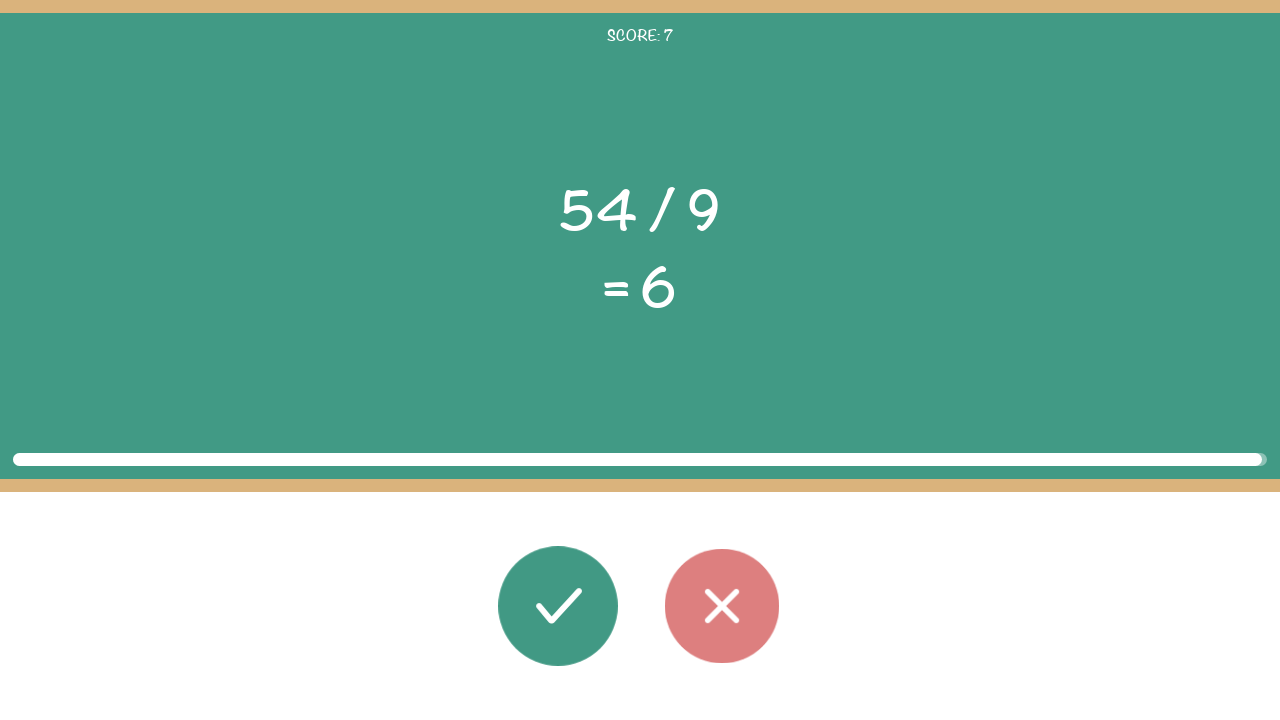

Waited 100ms before next round
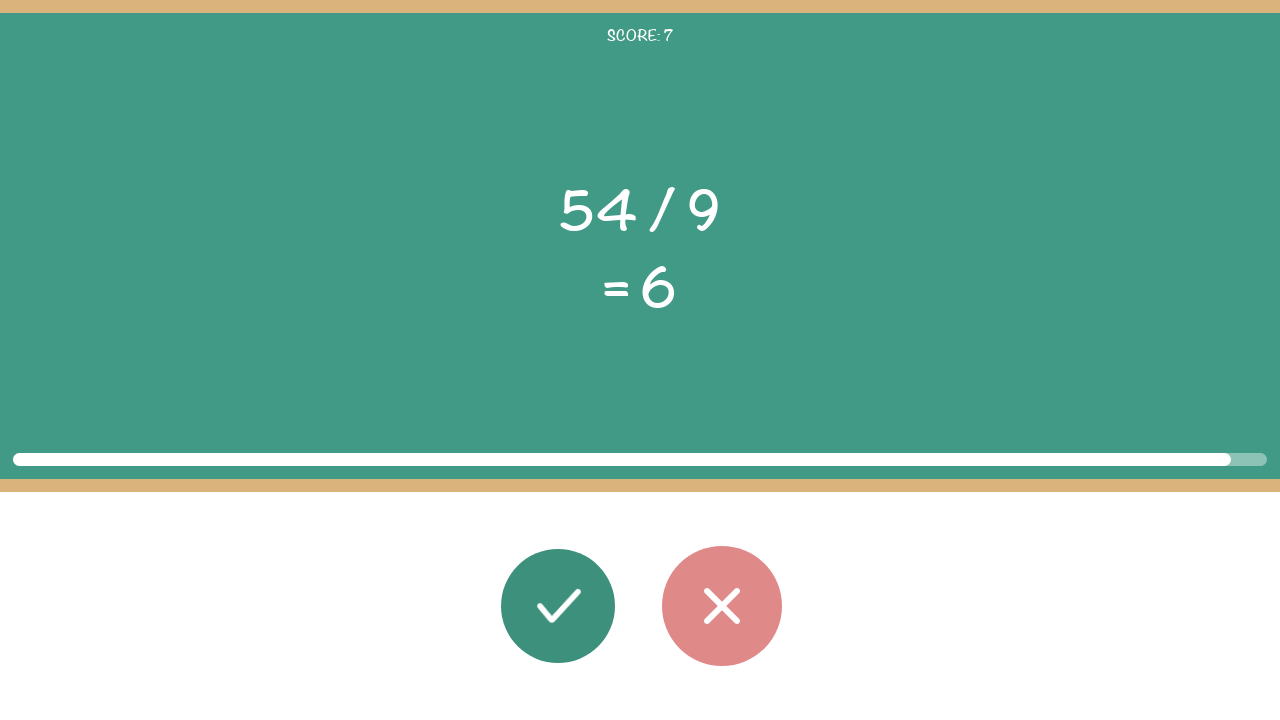

Math equation elements loaded
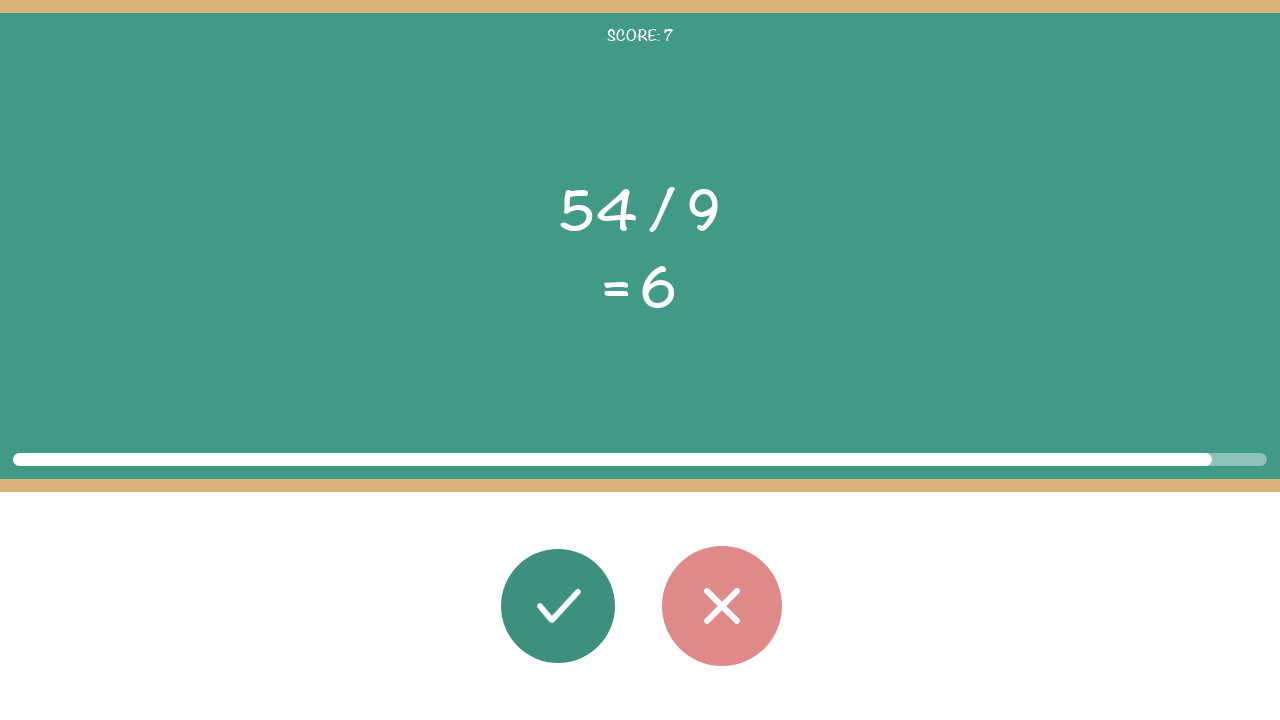

Read first operand: 54
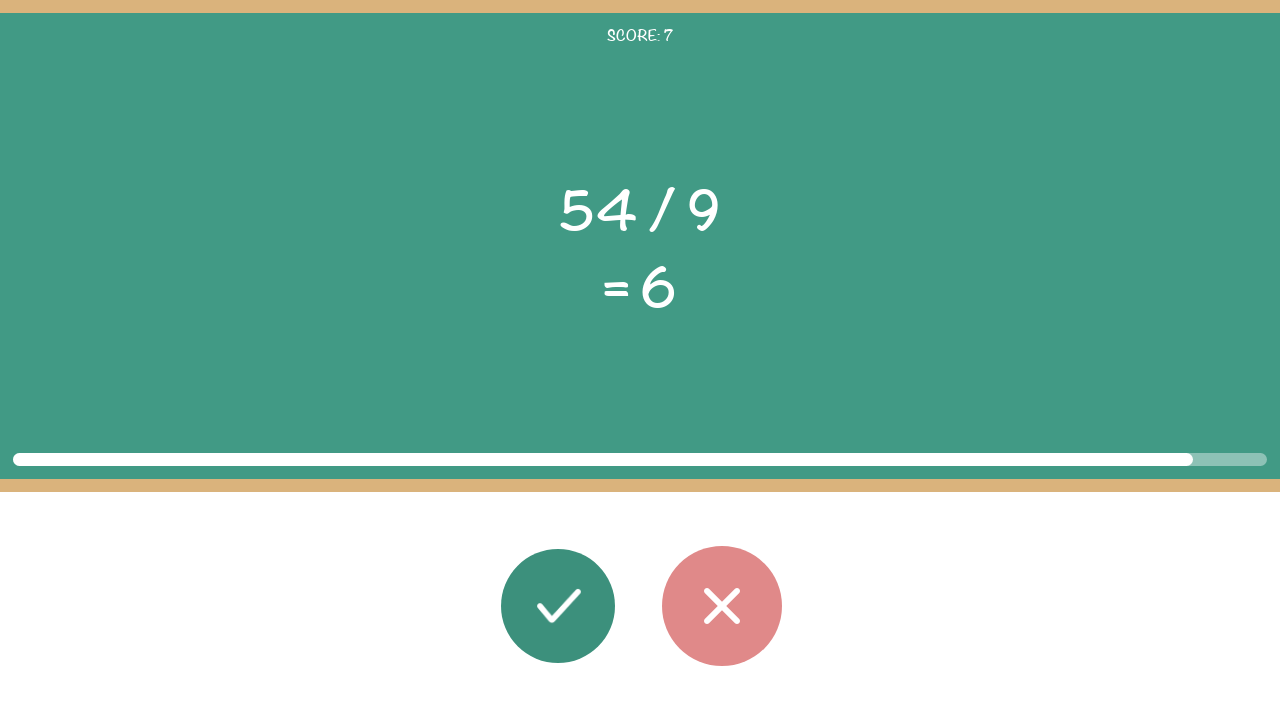

Read operator: /
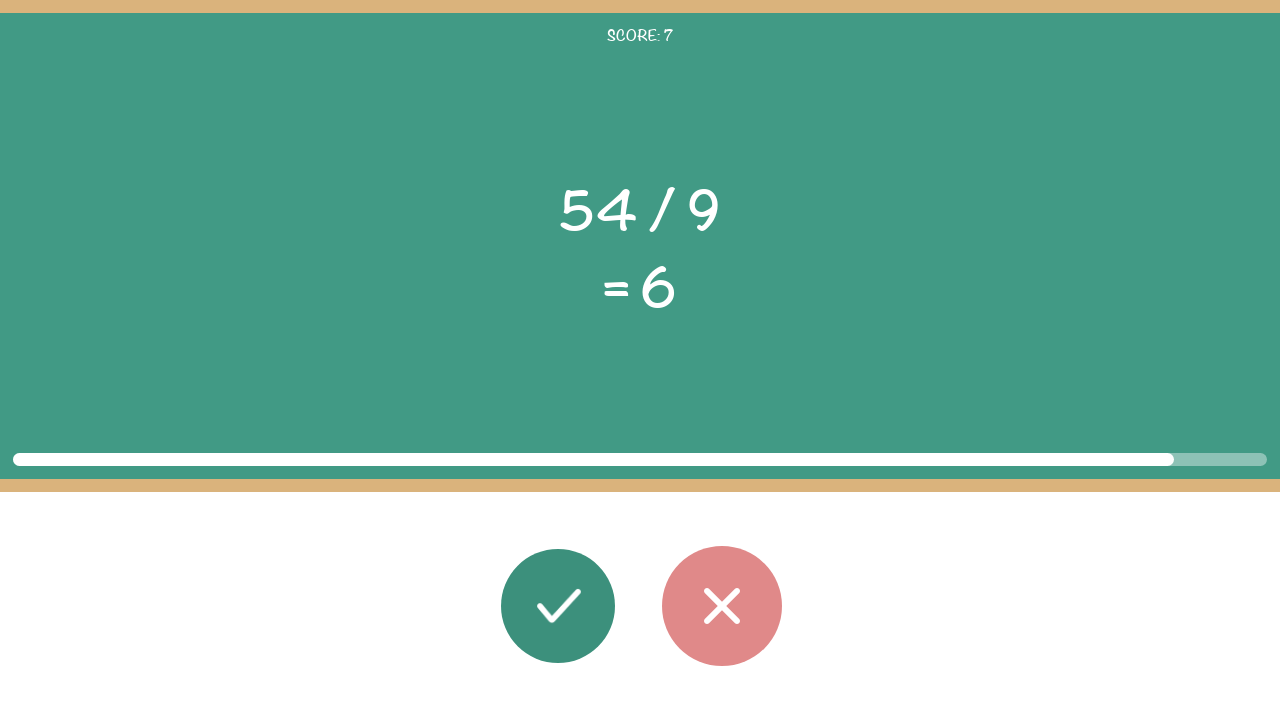

Read second operand: 9
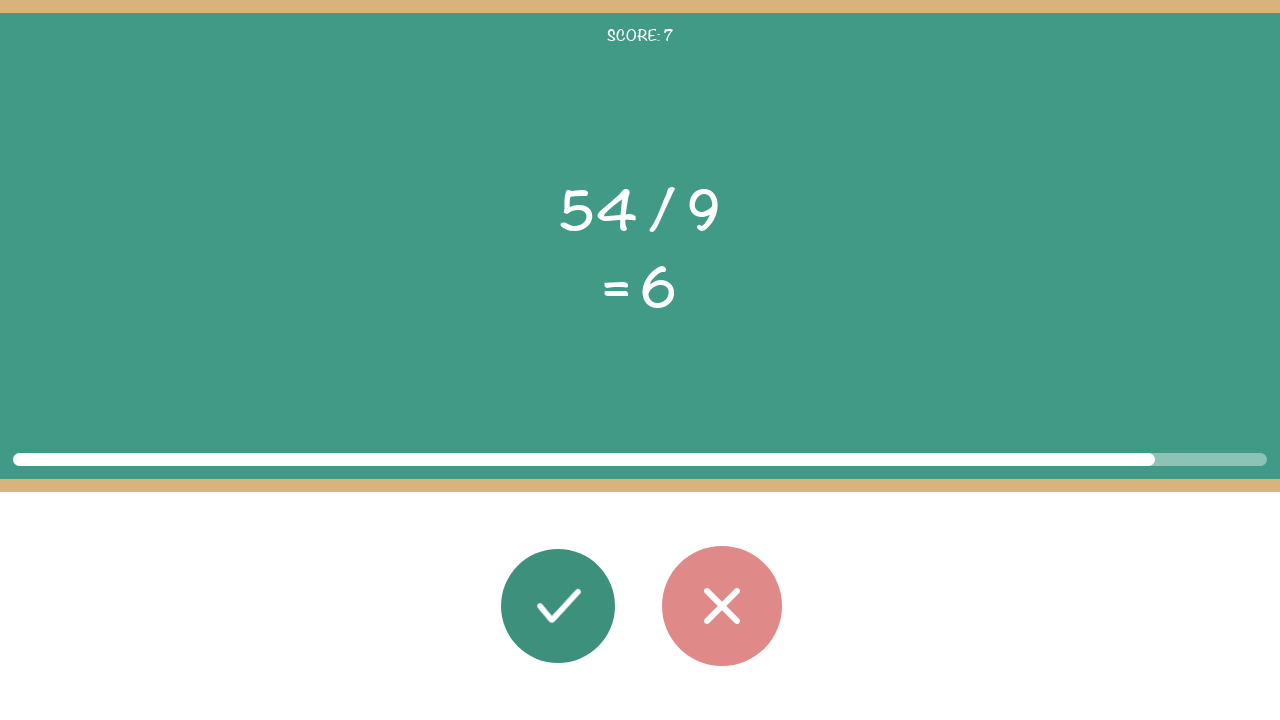

Read displayed result: 6
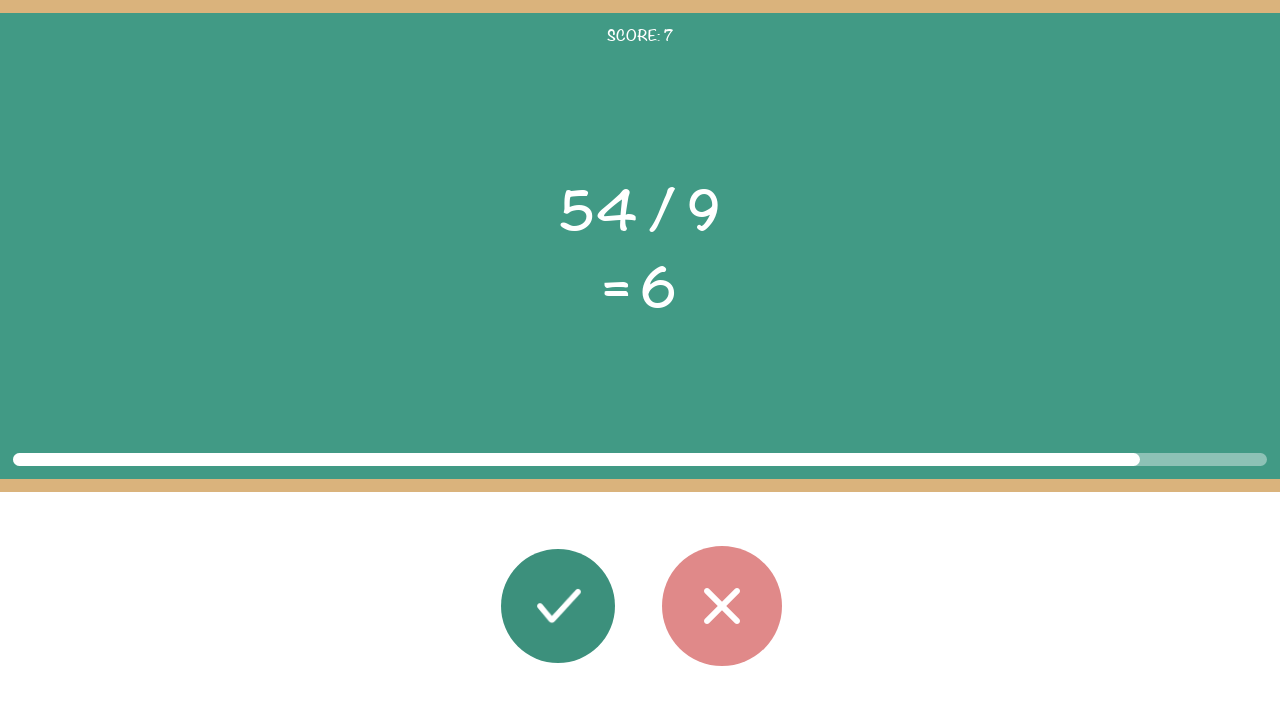

Calculated result 6 matches displayed 6 - clicked correct button at (558, 606) on #button_correct
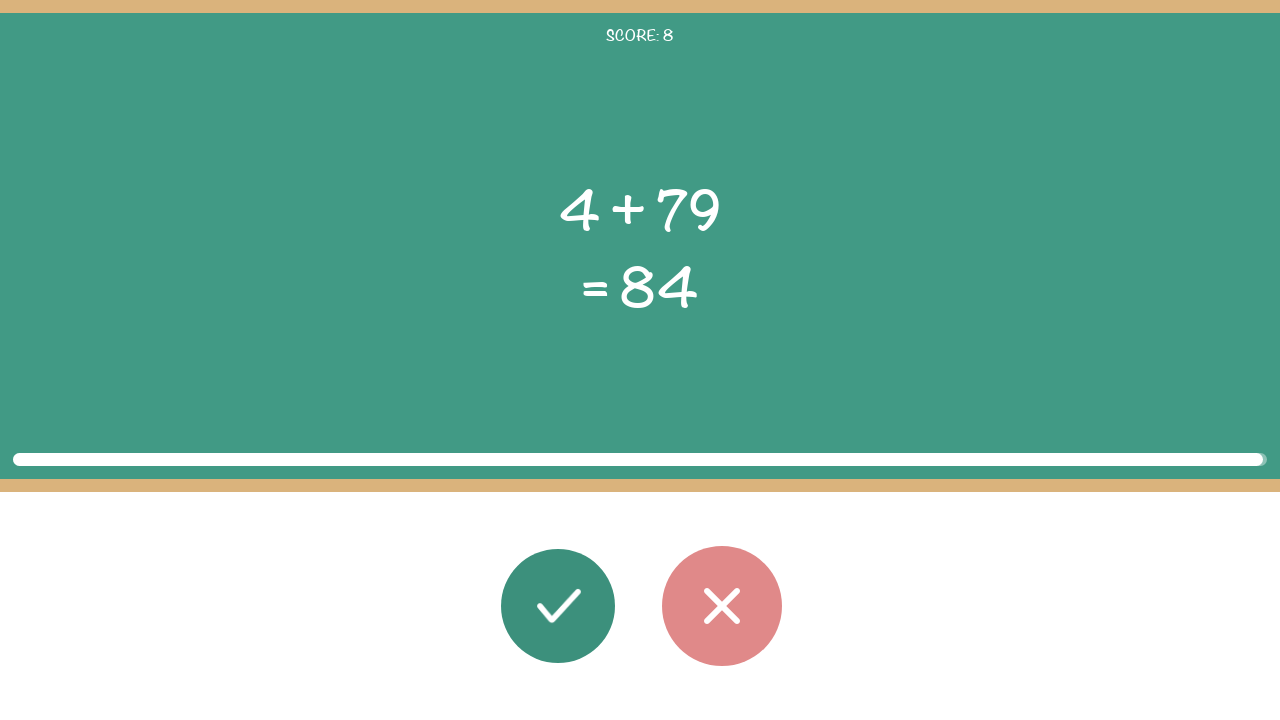

Waited 100ms before next round
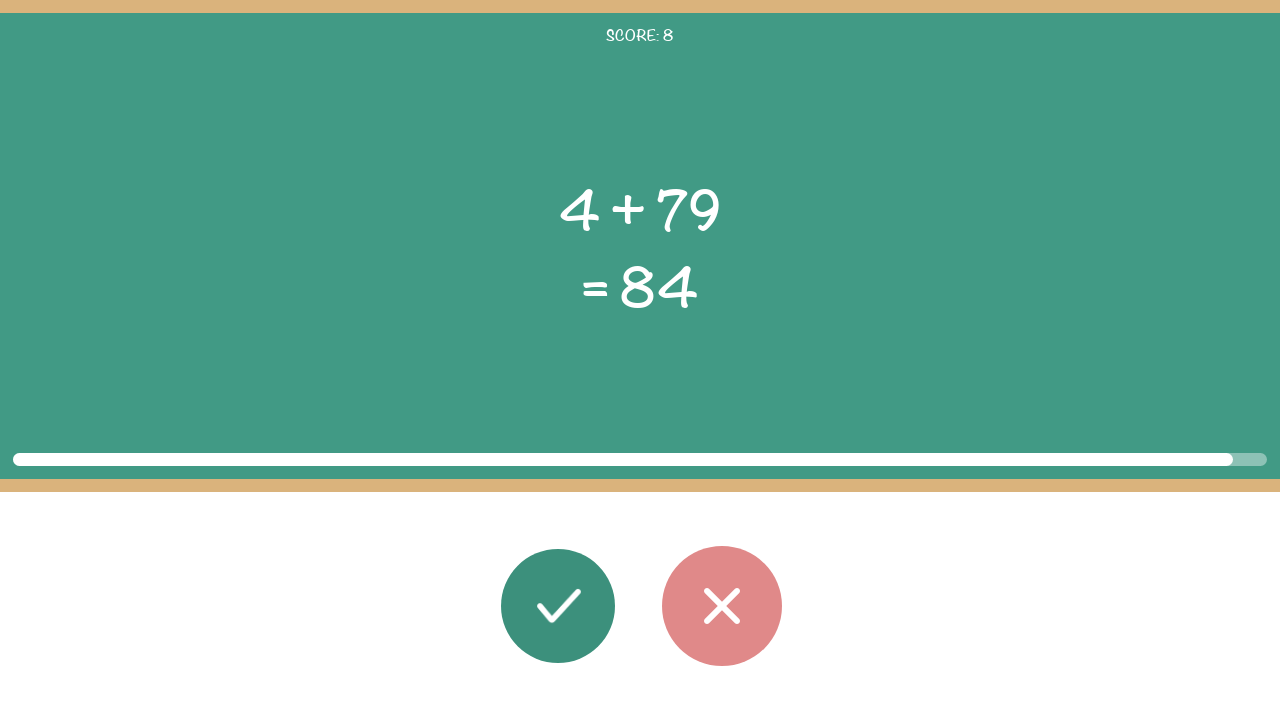

Math equation elements loaded
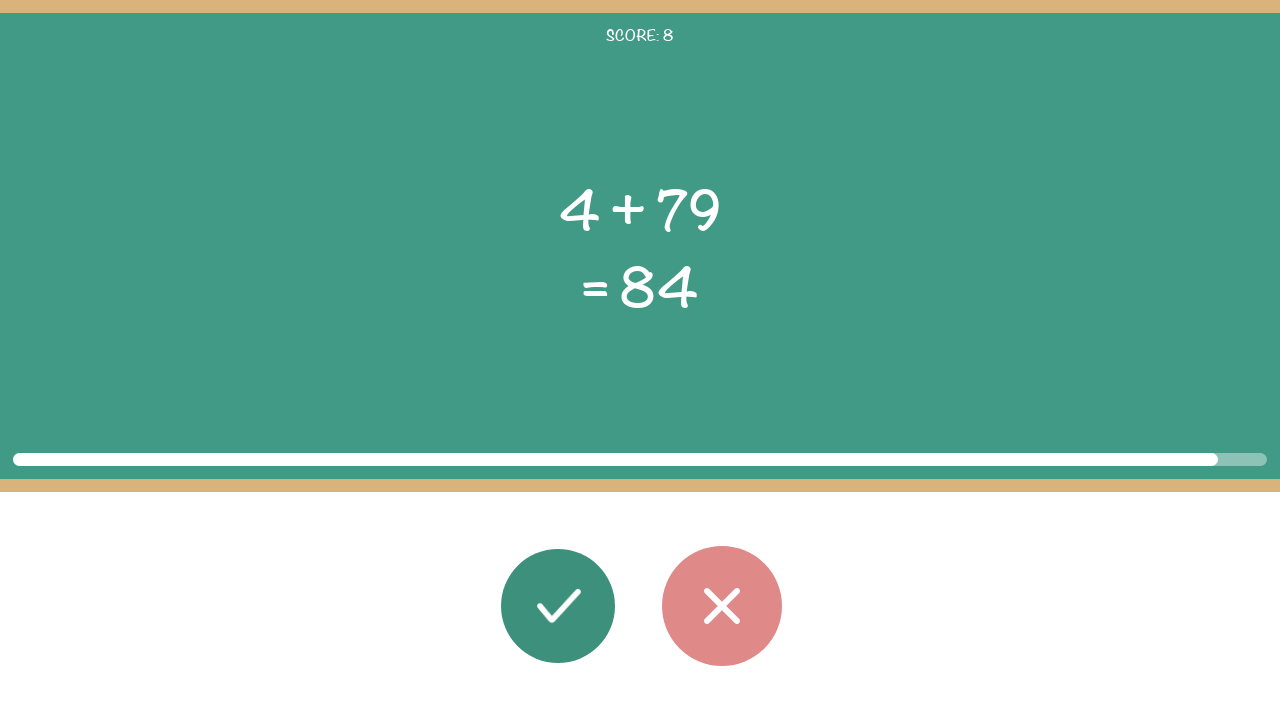

Read first operand: 4
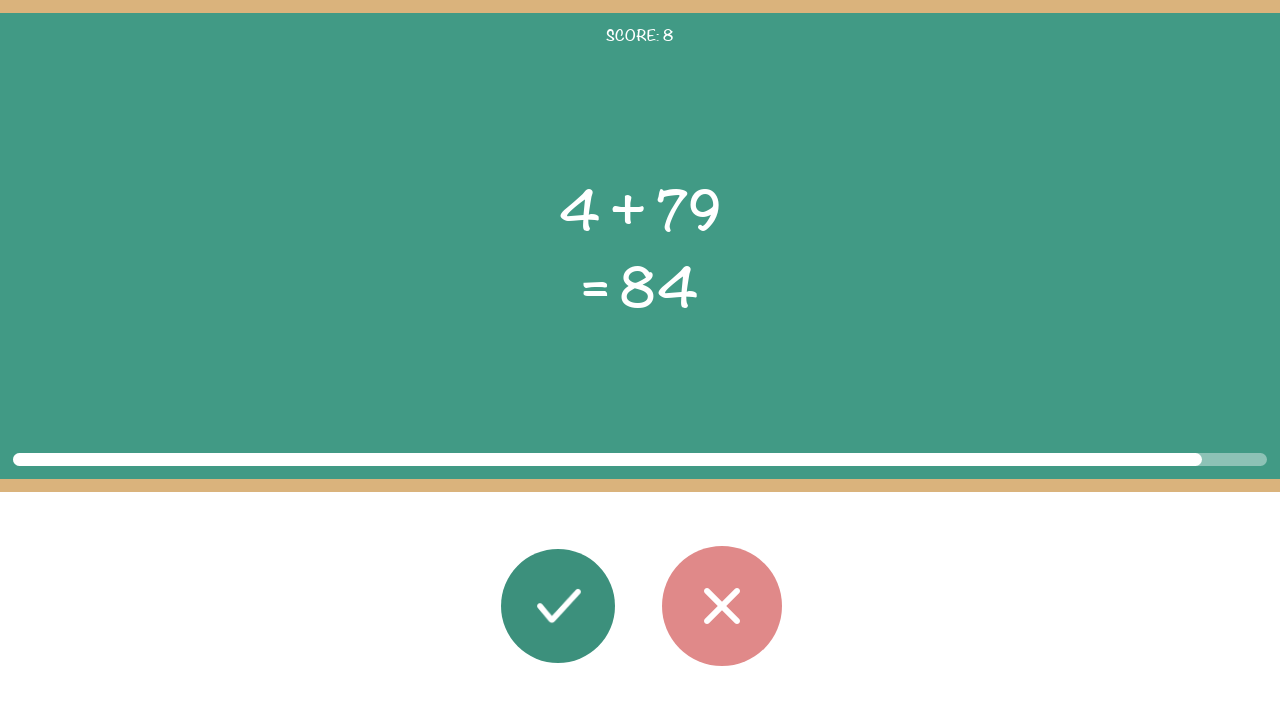

Read operator: +
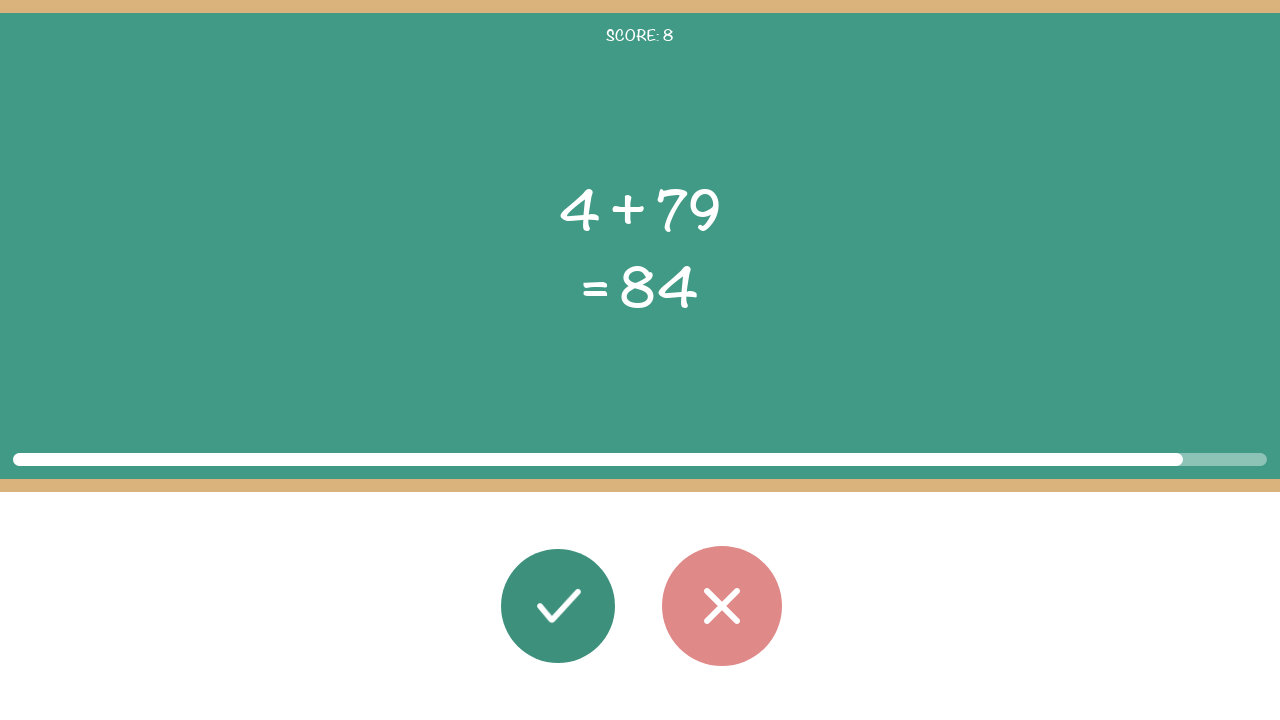

Read second operand: 79
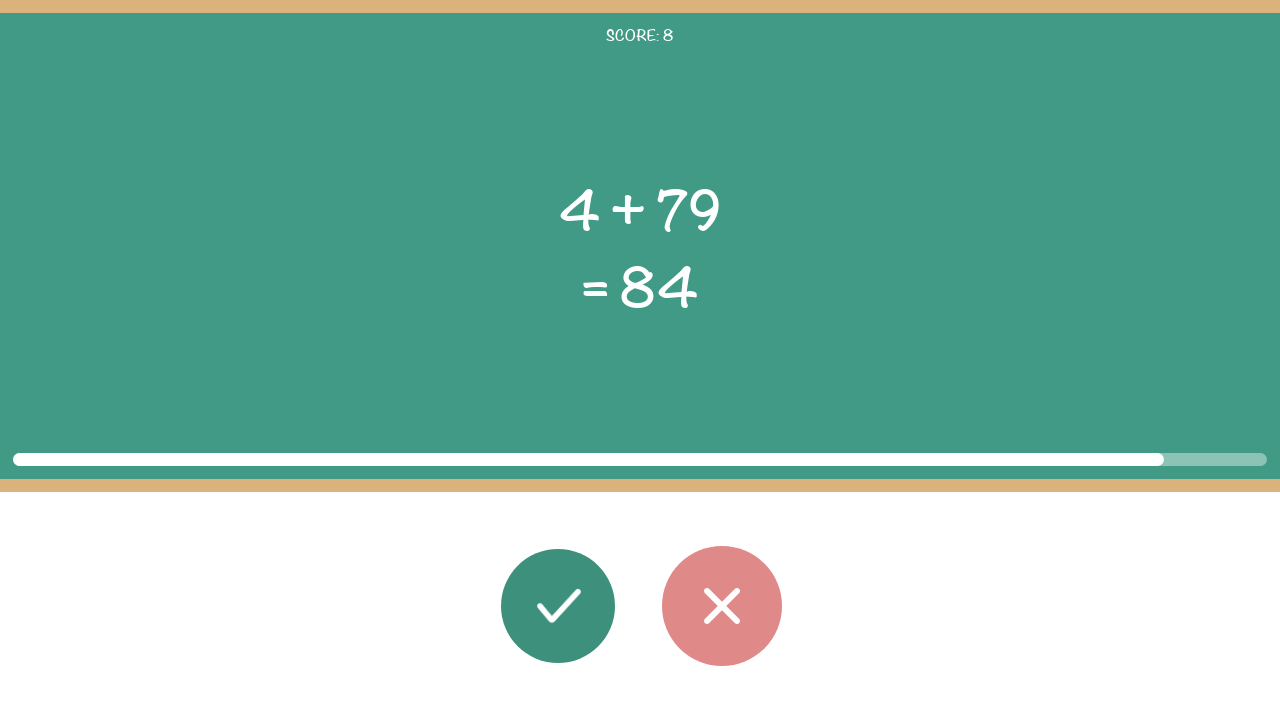

Read displayed result: 84
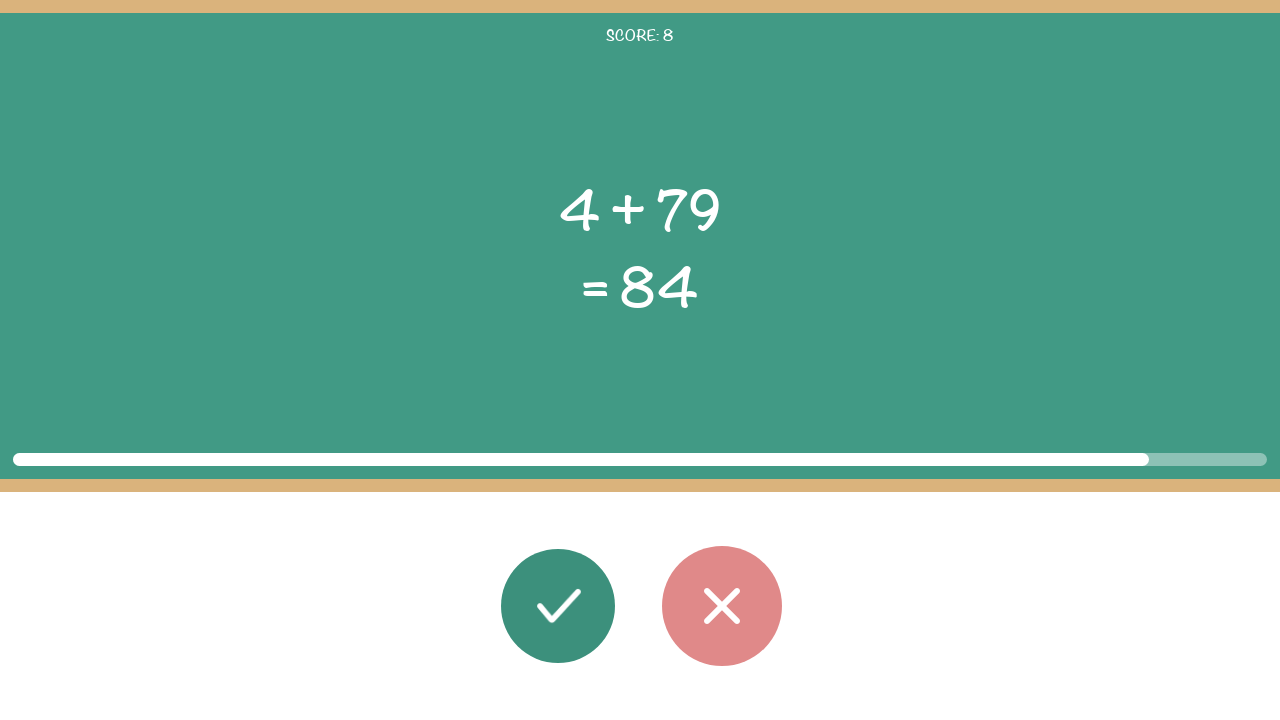

Calculated result 83 does not match displayed 84 - clicked wrong button at (722, 606) on #button_wrong
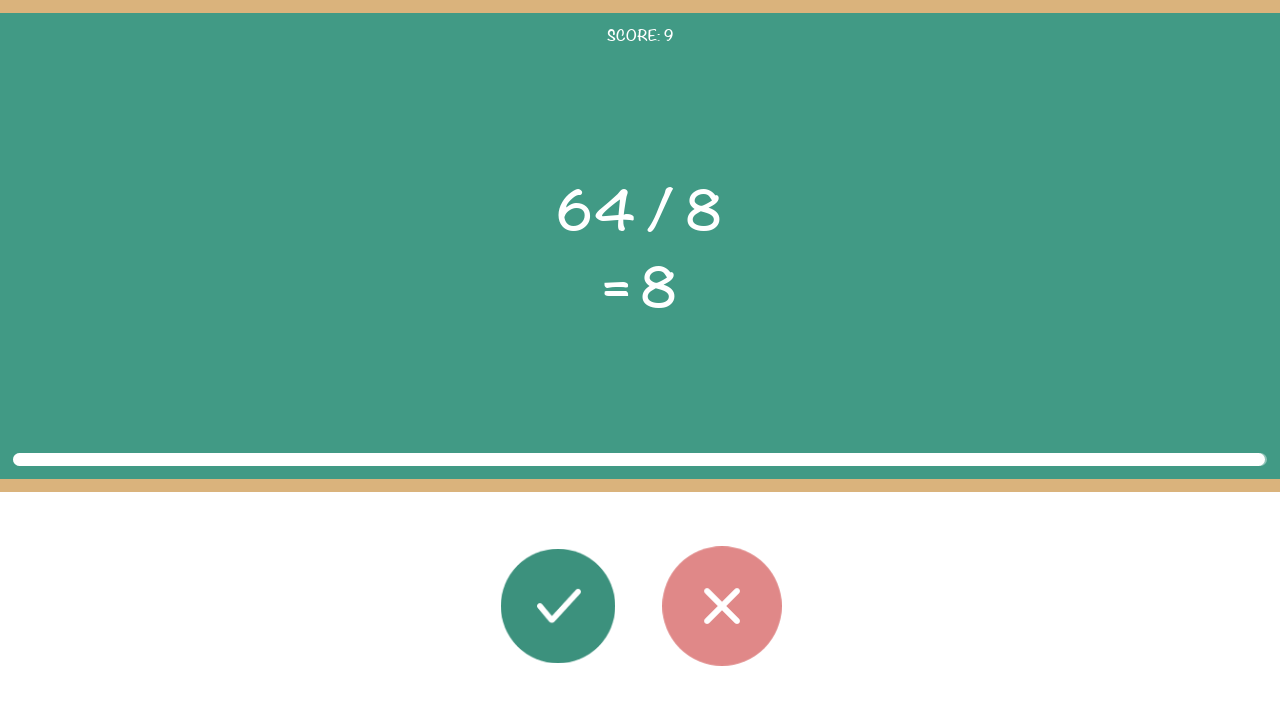

Waited 100ms before next round
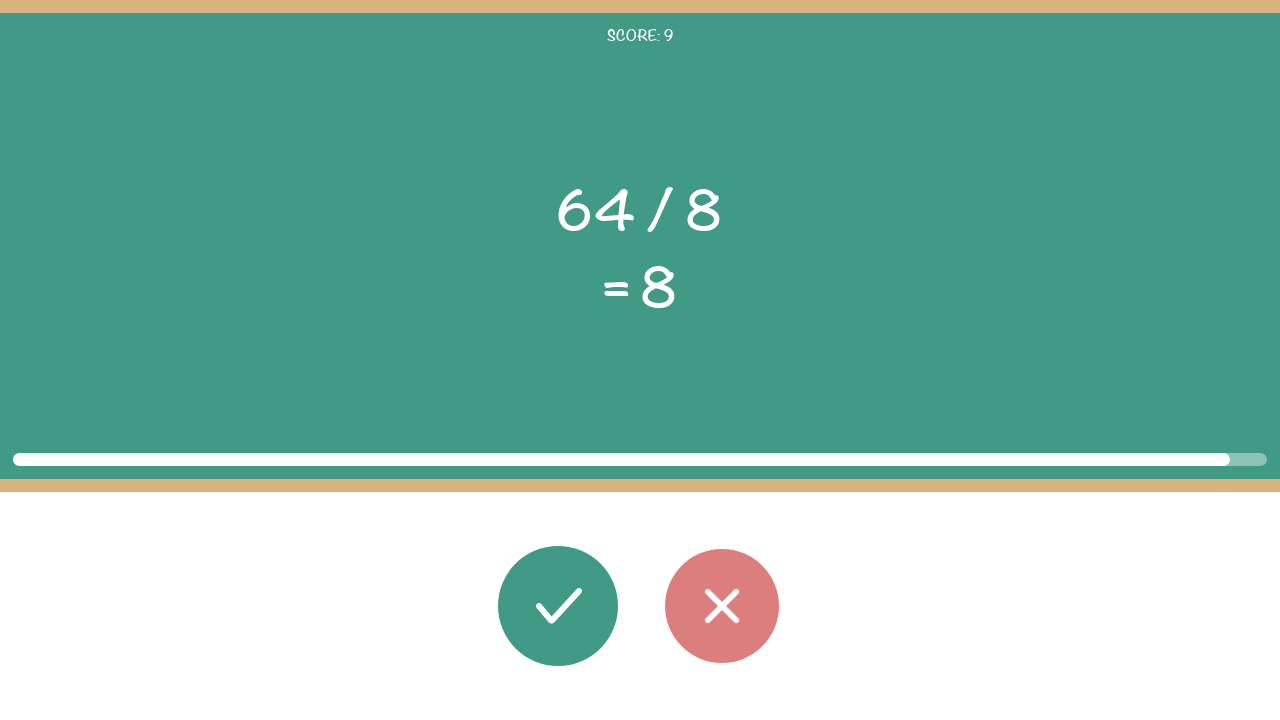

Math equation elements loaded
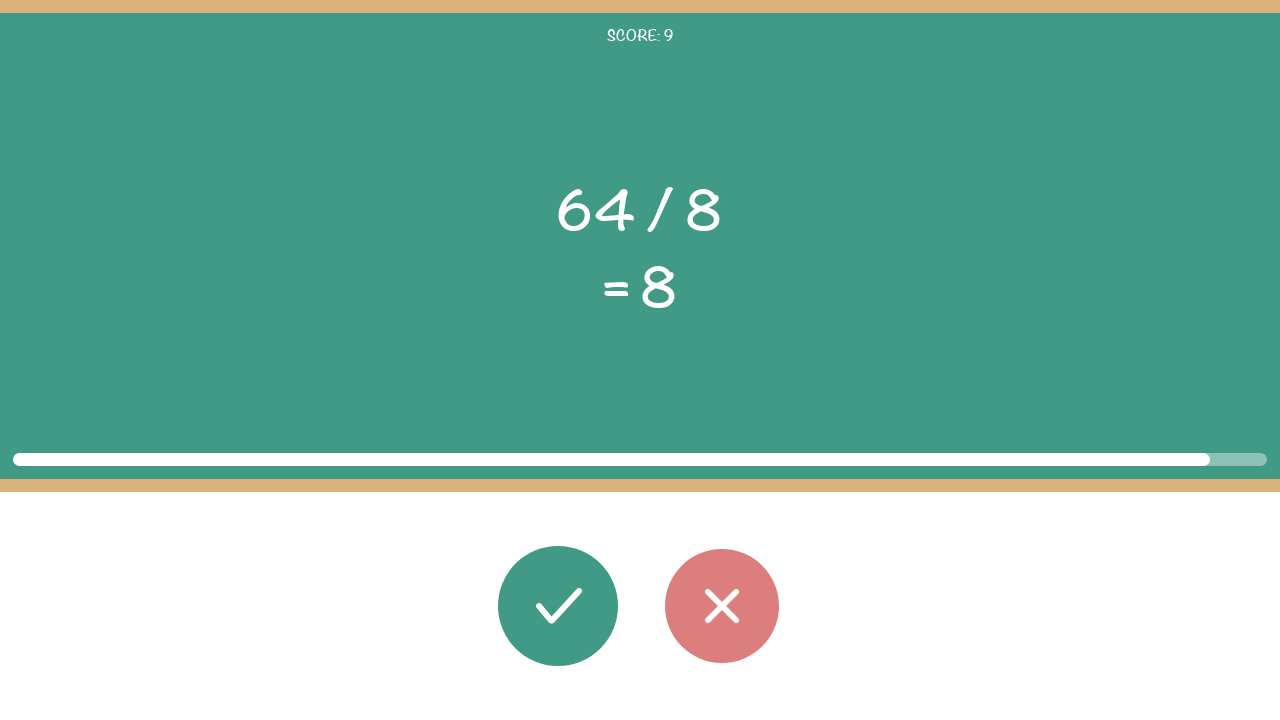

Read first operand: 64
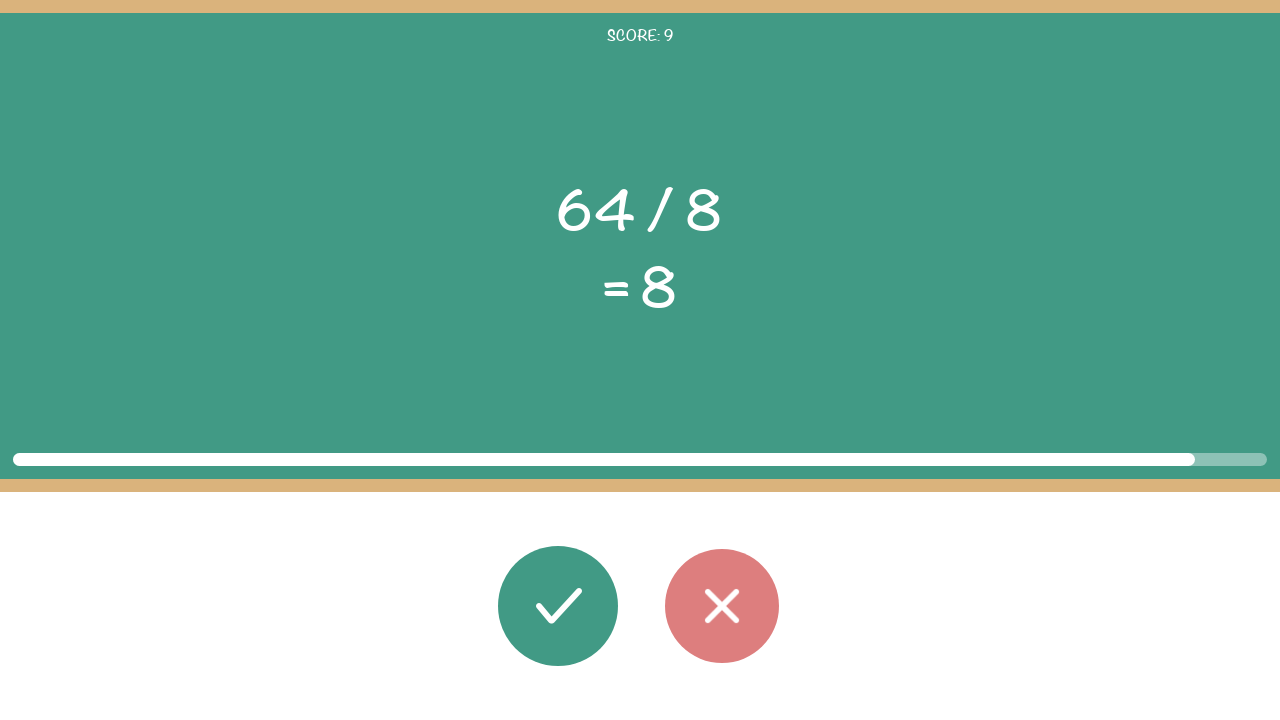

Read operator: /
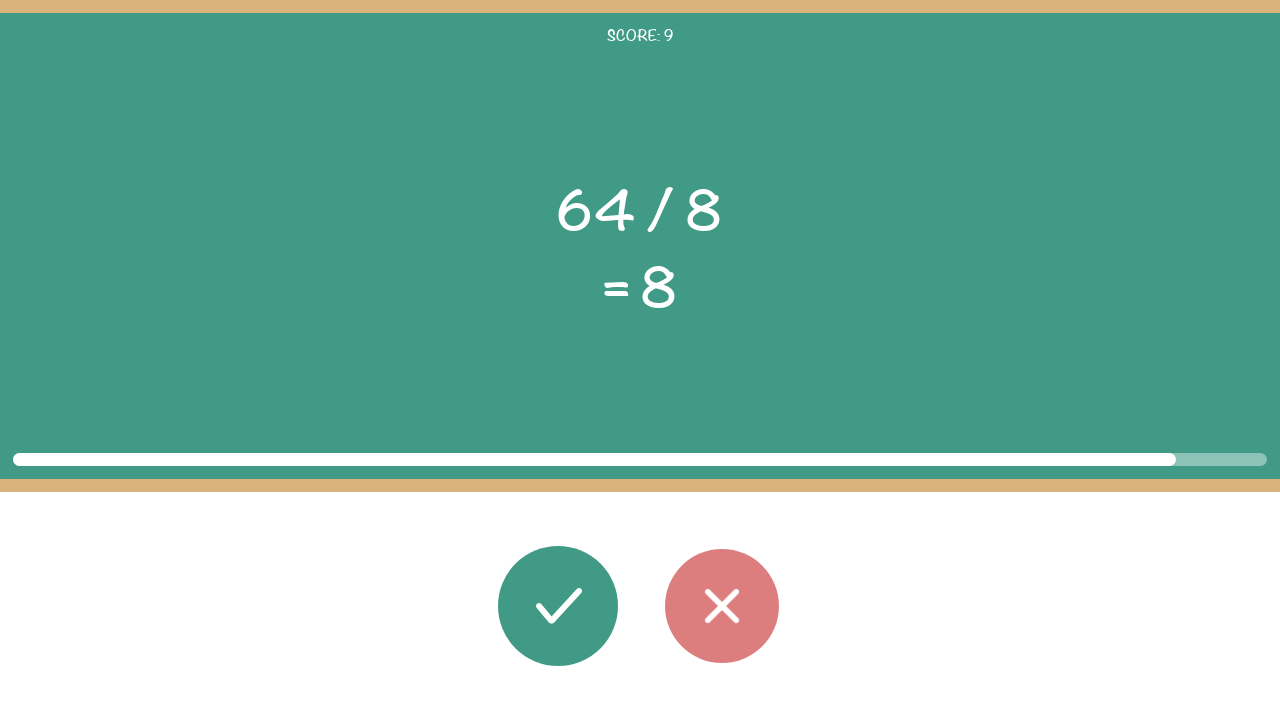

Read second operand: 8
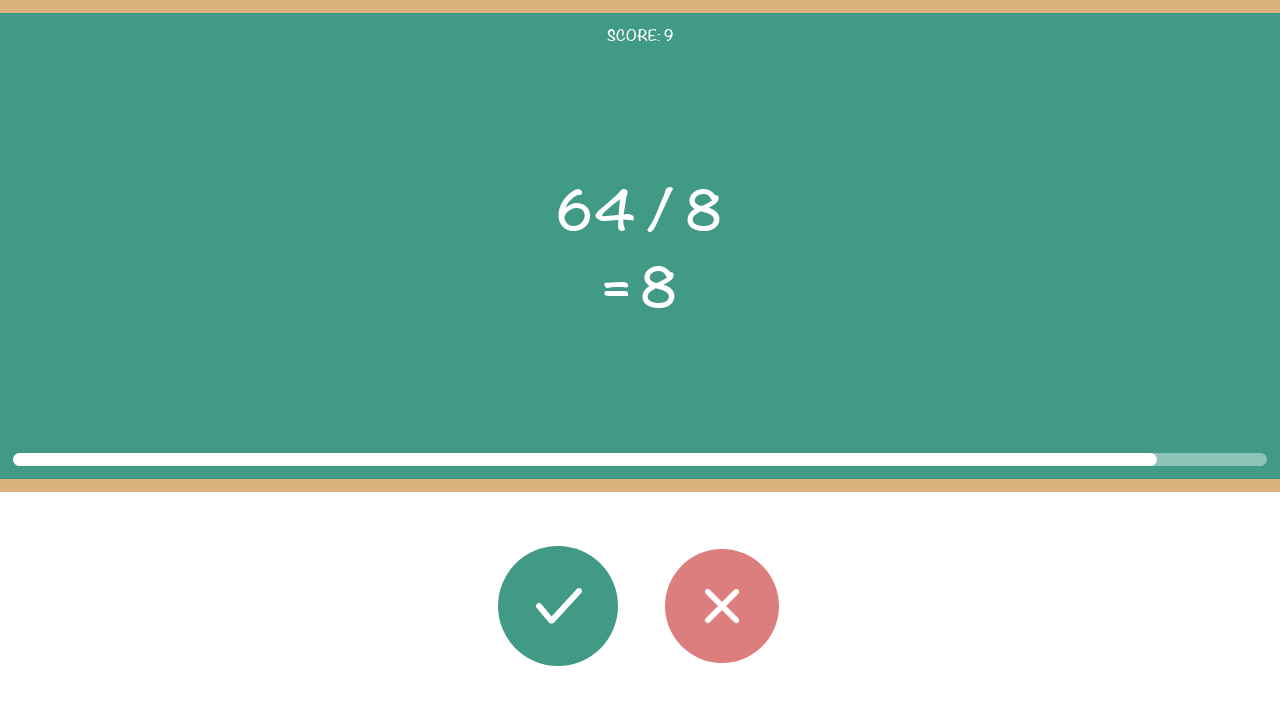

Read displayed result: 8
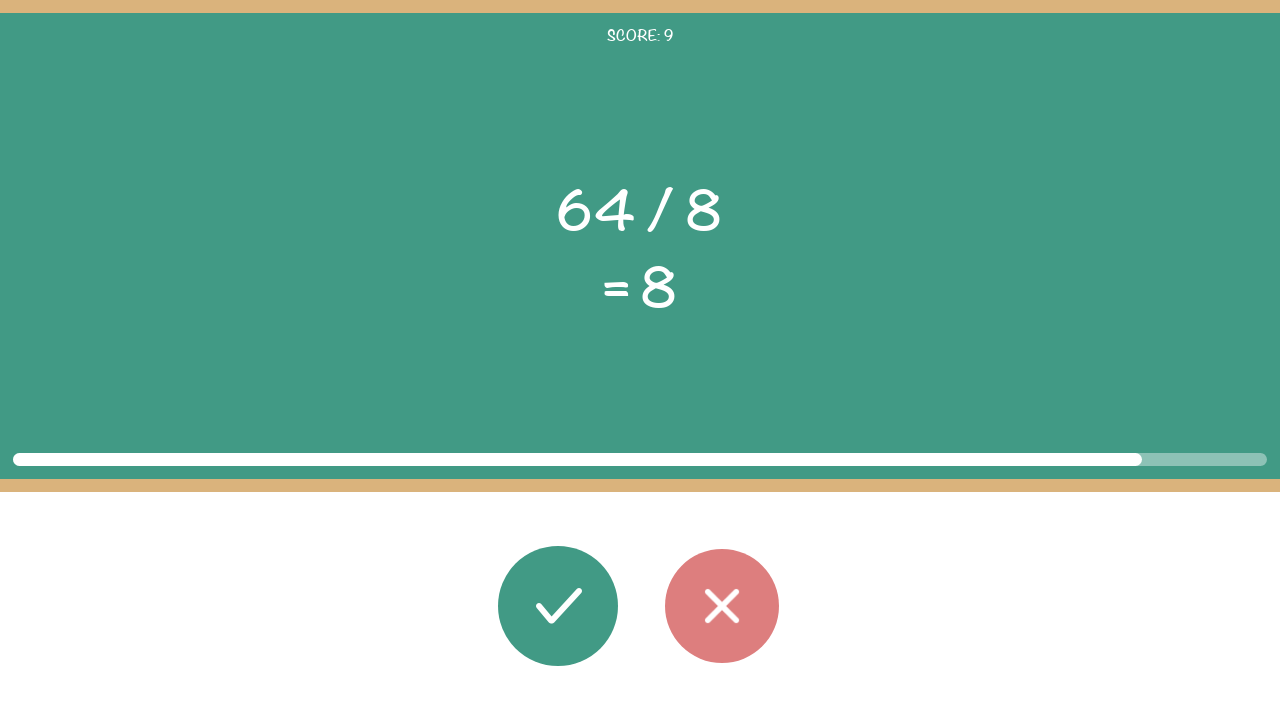

Calculated result 8 matches displayed 8 - clicked correct button at (558, 606) on #button_correct
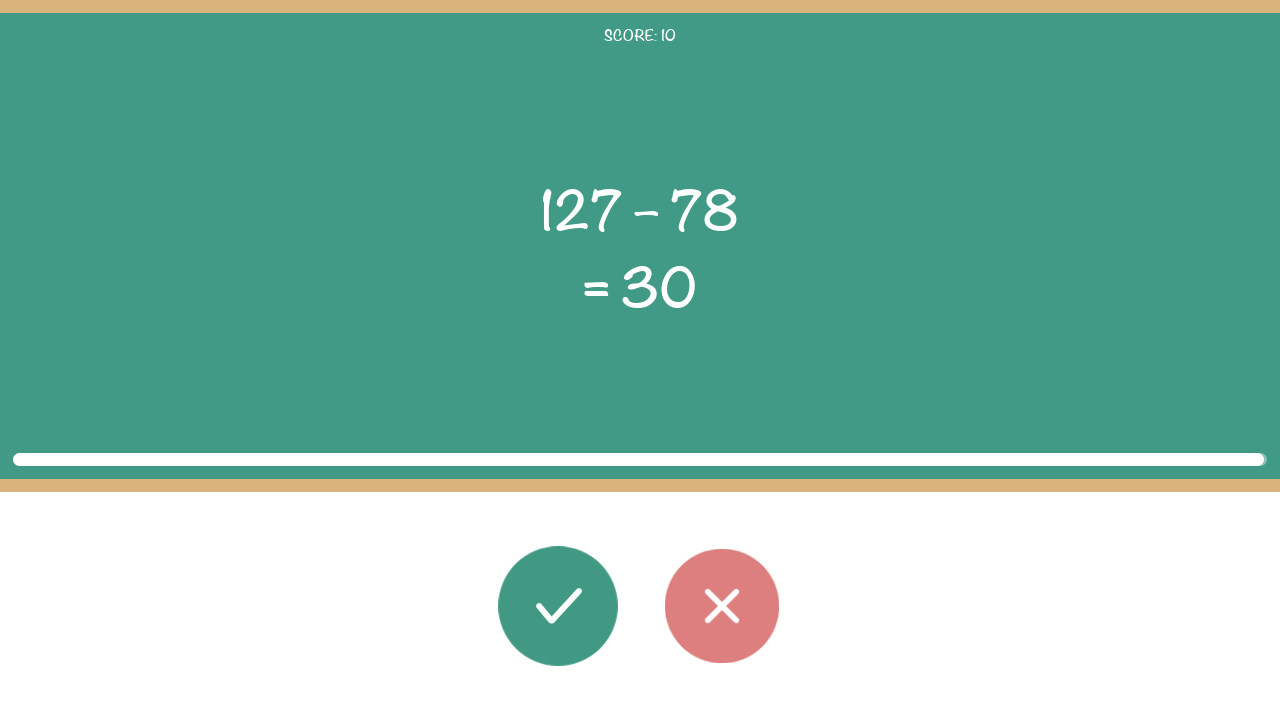

Waited 100ms before next round
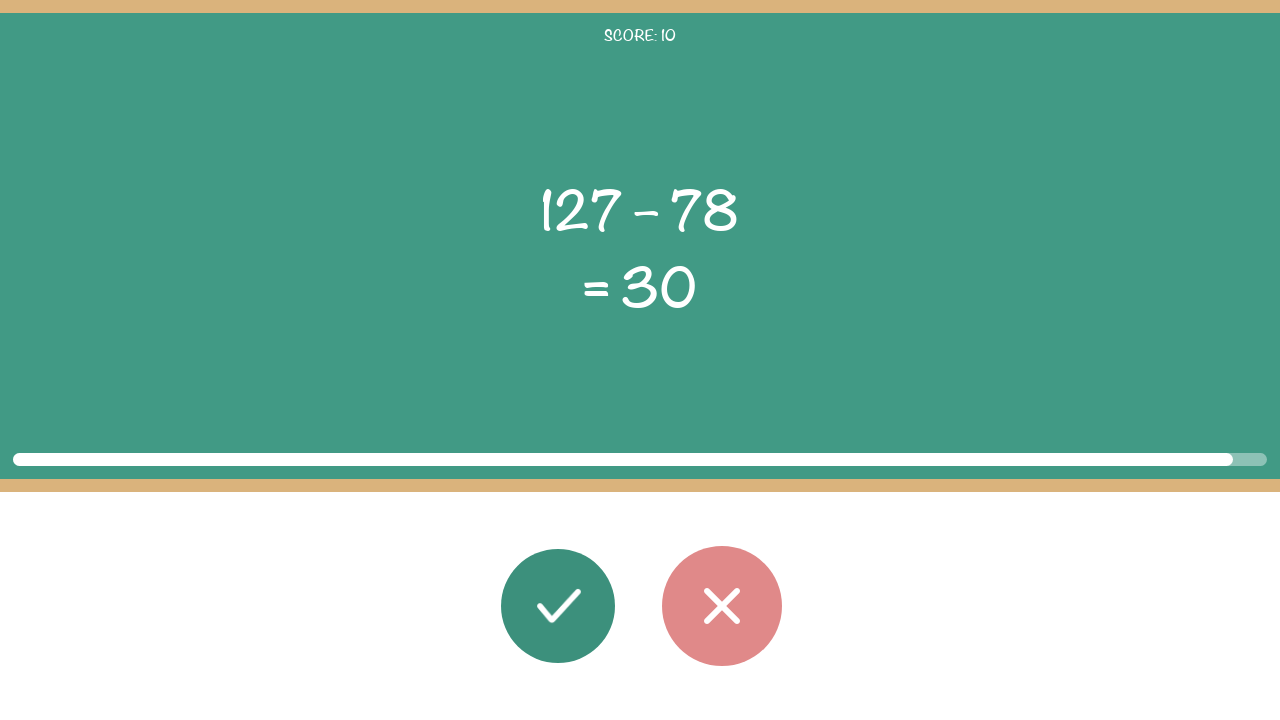

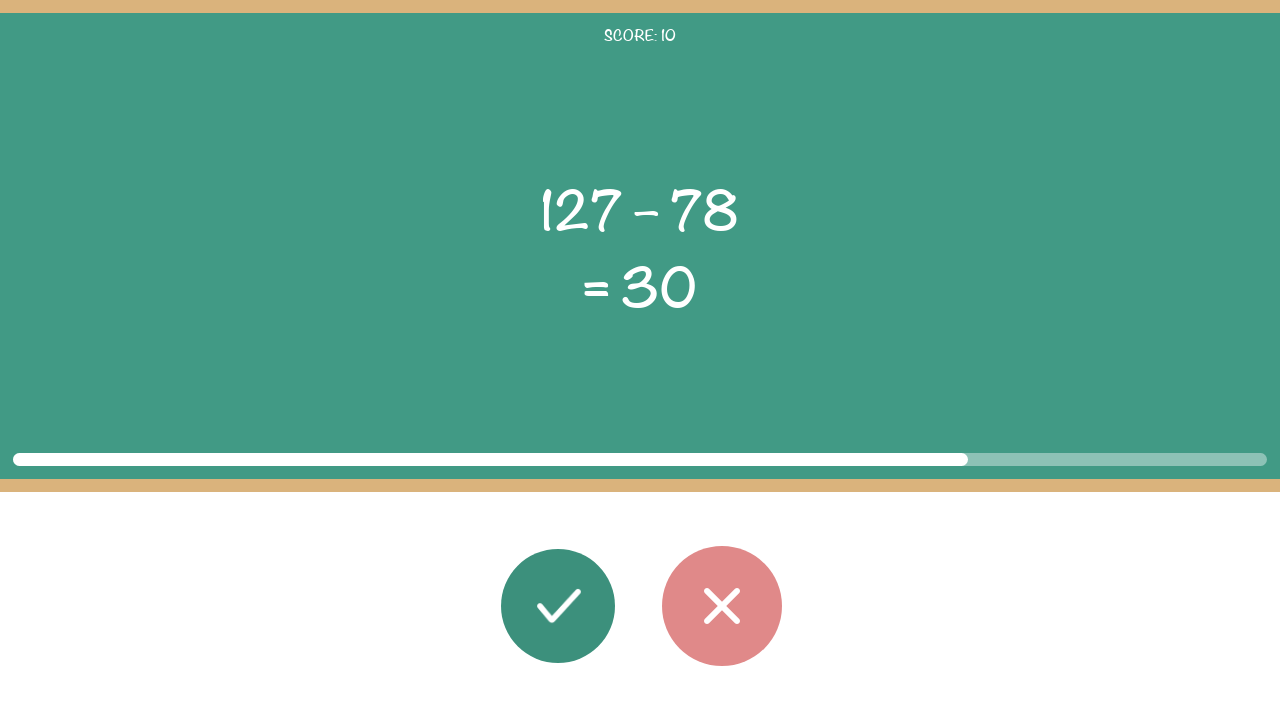